Tests the Bootstrap checkout form by filling in billing, shipping, and payment information fields, then submitting the form. This process is repeated 5 times.

Starting URL: https://getbootstrap.com/docs/4.0/examples/checkout/

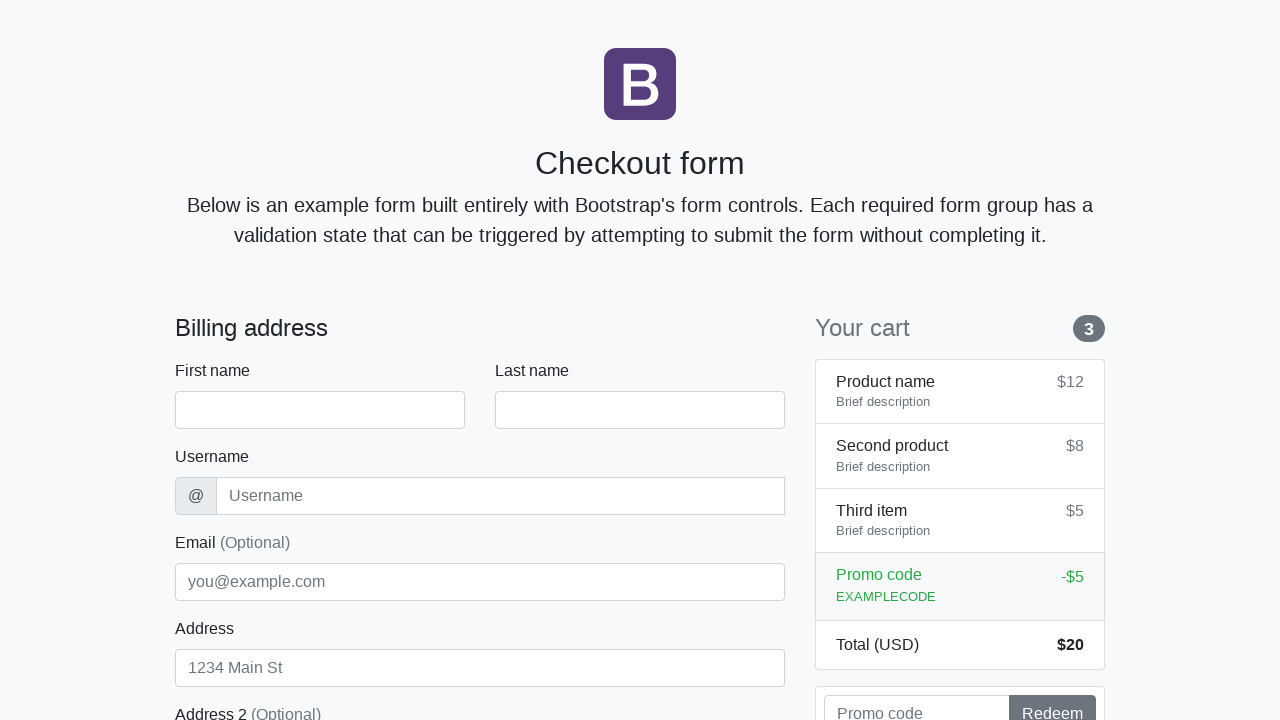

Checkout form loaded - first name field is visible
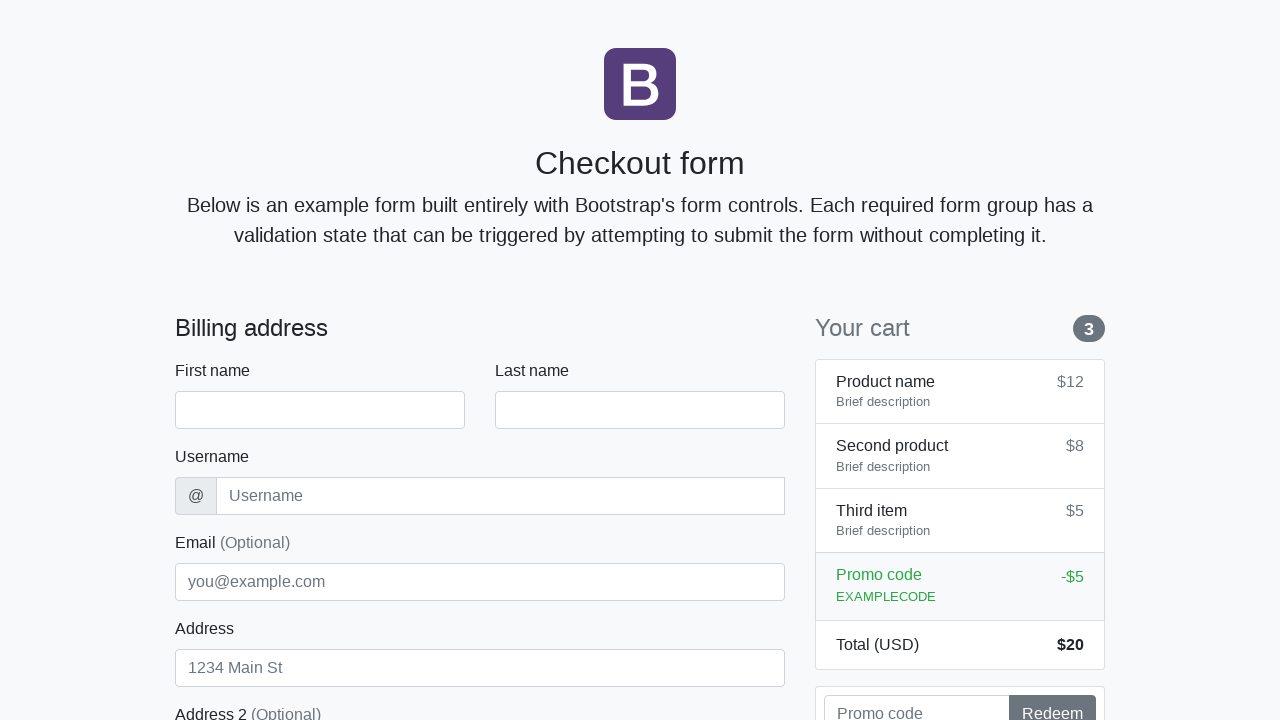

Filled first name field with 'Maria' on #firstName
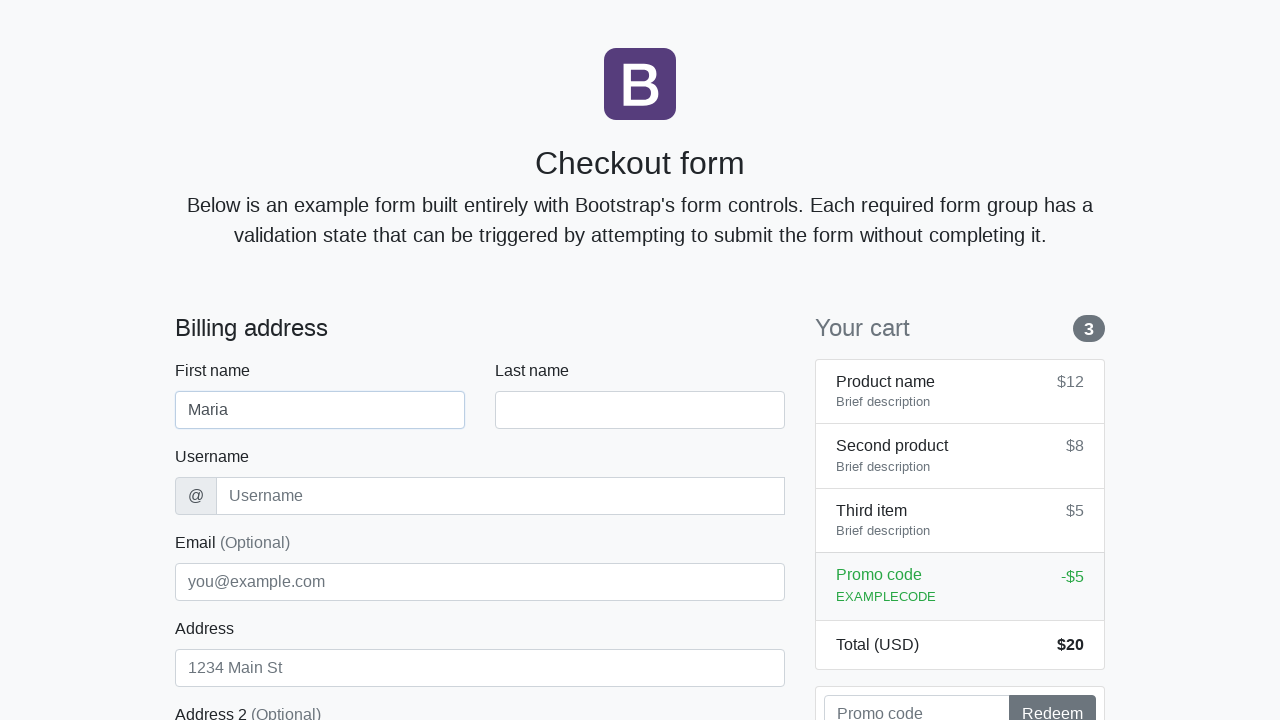

Filled last name field with 'Santos' on #lastName
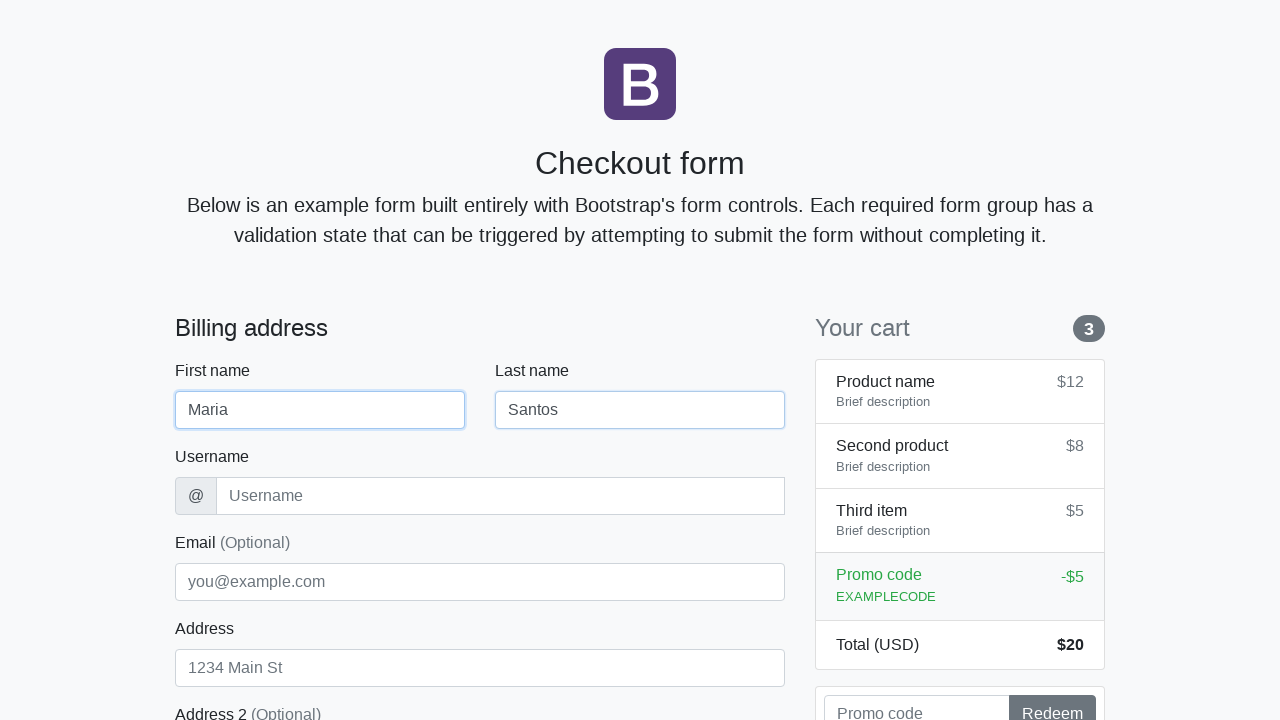

Filled username field with 'msantos42' on #username
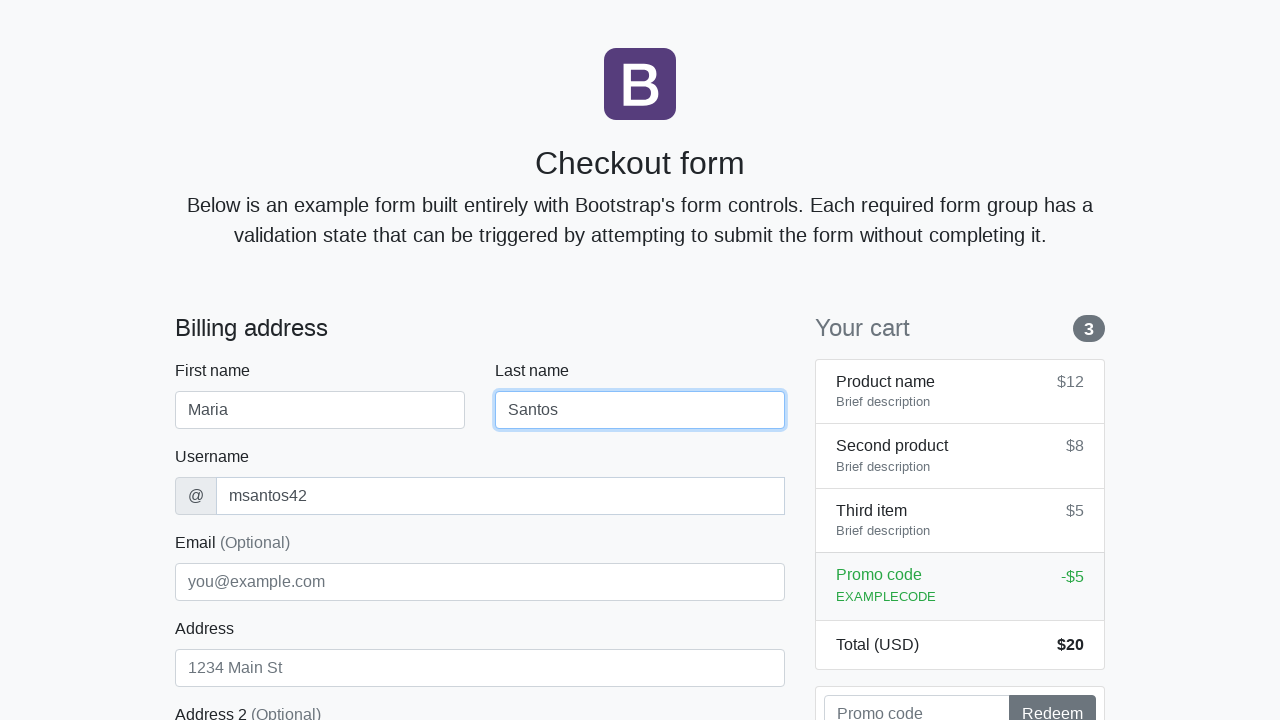

Filled address field with 'Oak Avenue 123' on #address
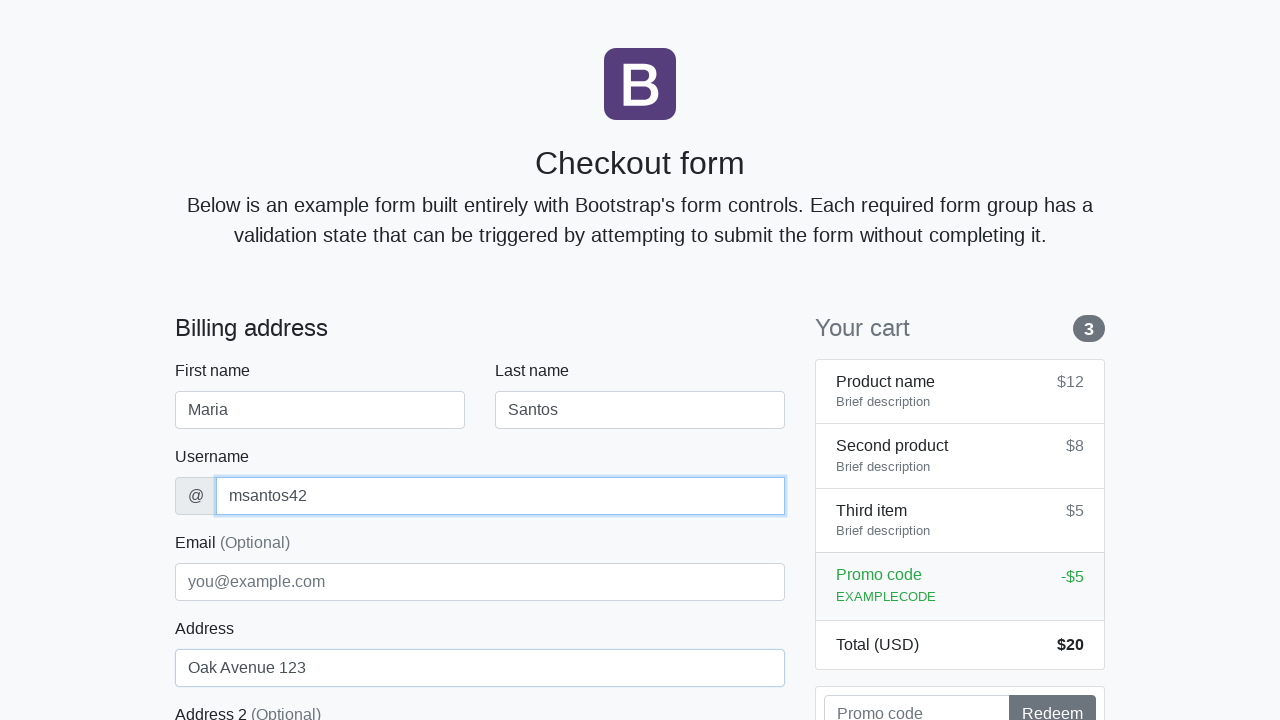

Filled email field with 'maria.santos@example.com' on #email
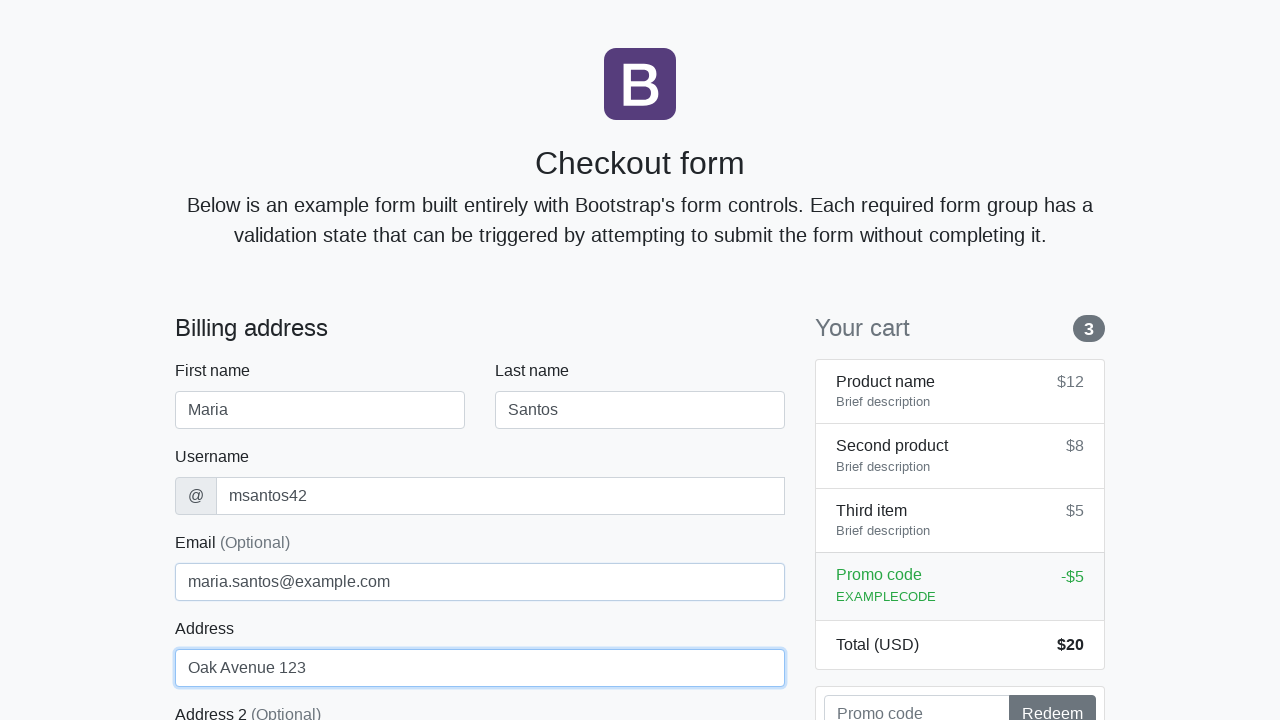

Selected 'United States' from country dropdown on #country
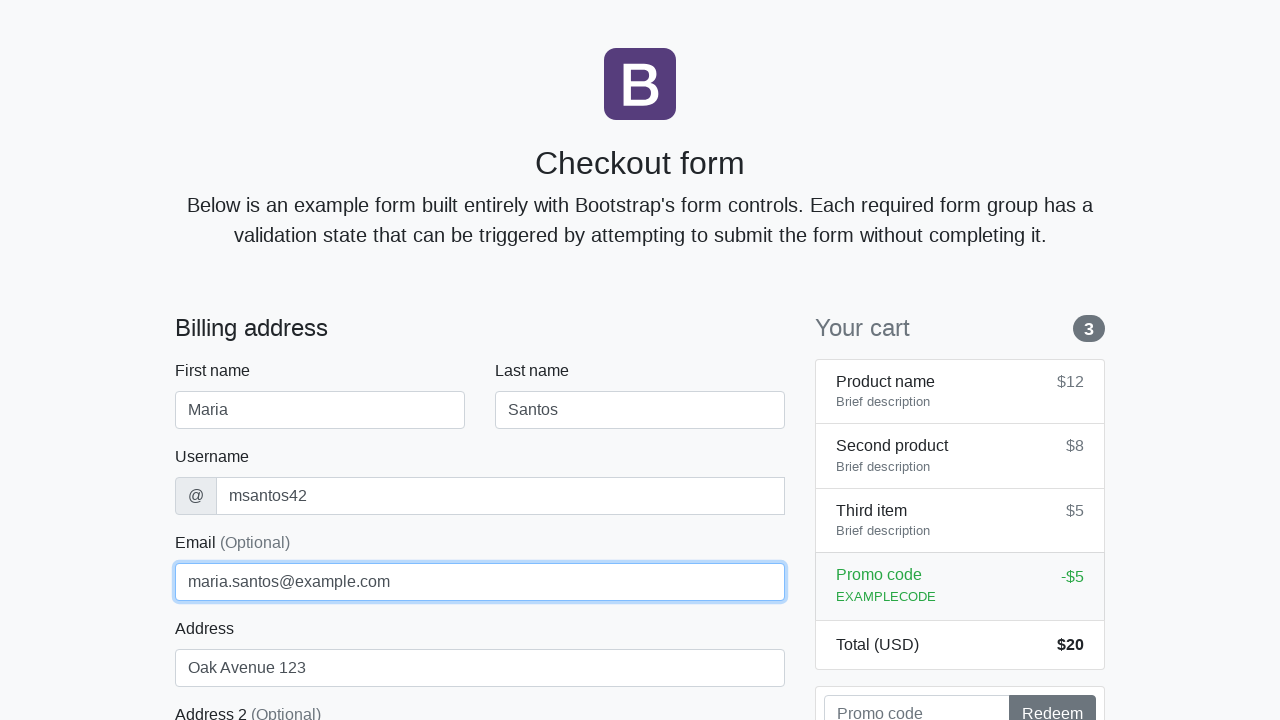

Selected 'California' from state dropdown on #state
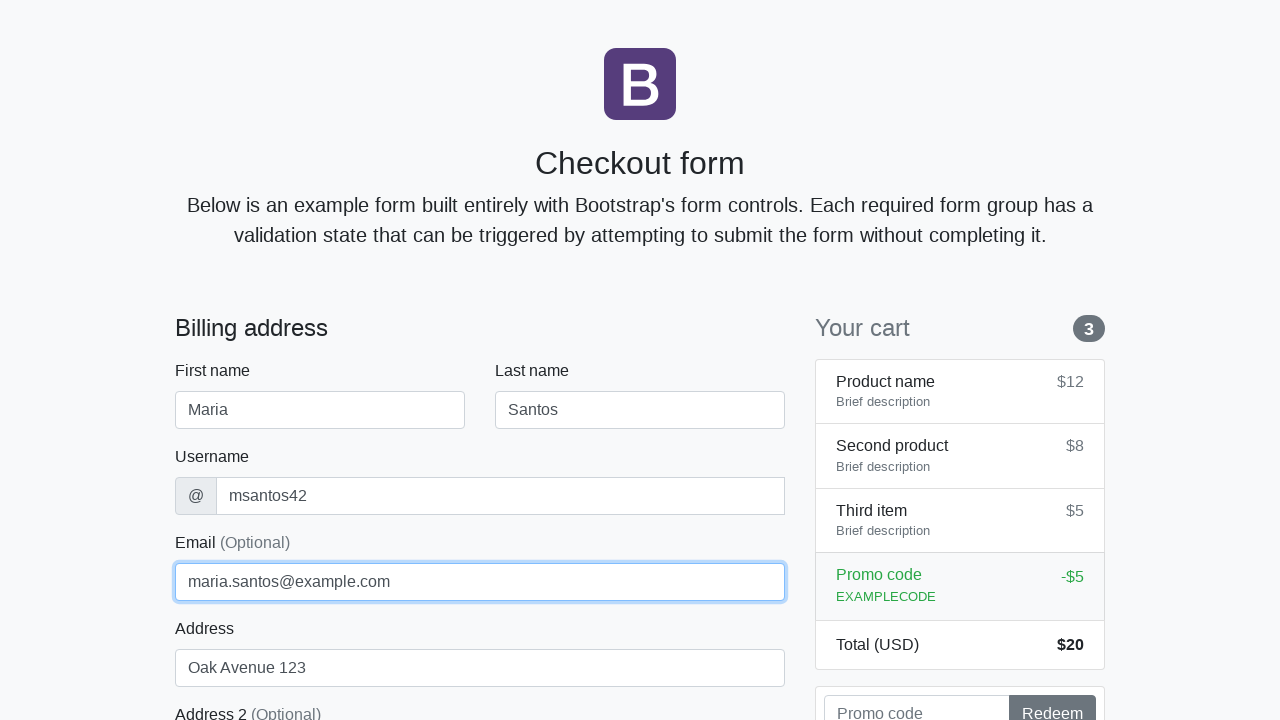

Filled zip code field with '90210' on #zip
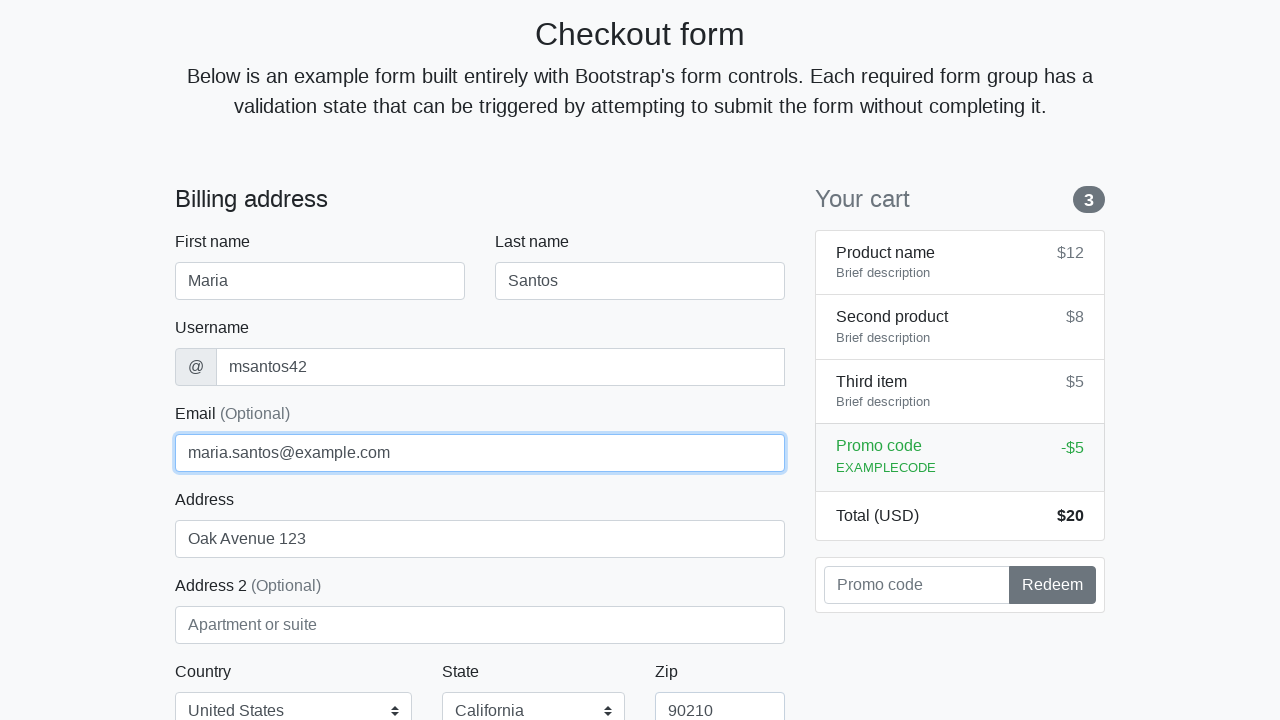

Filled credit card name field with 'Maria Santos' on #cc-name
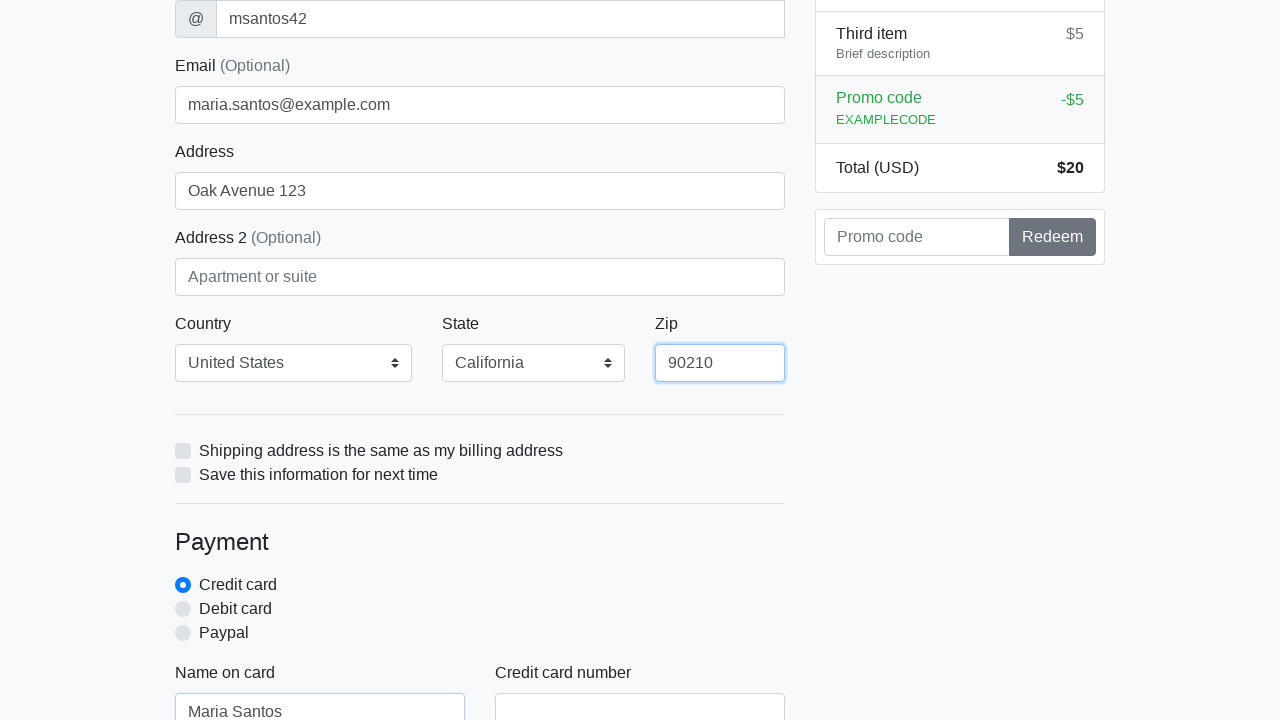

Filled credit card number field on #cc-number
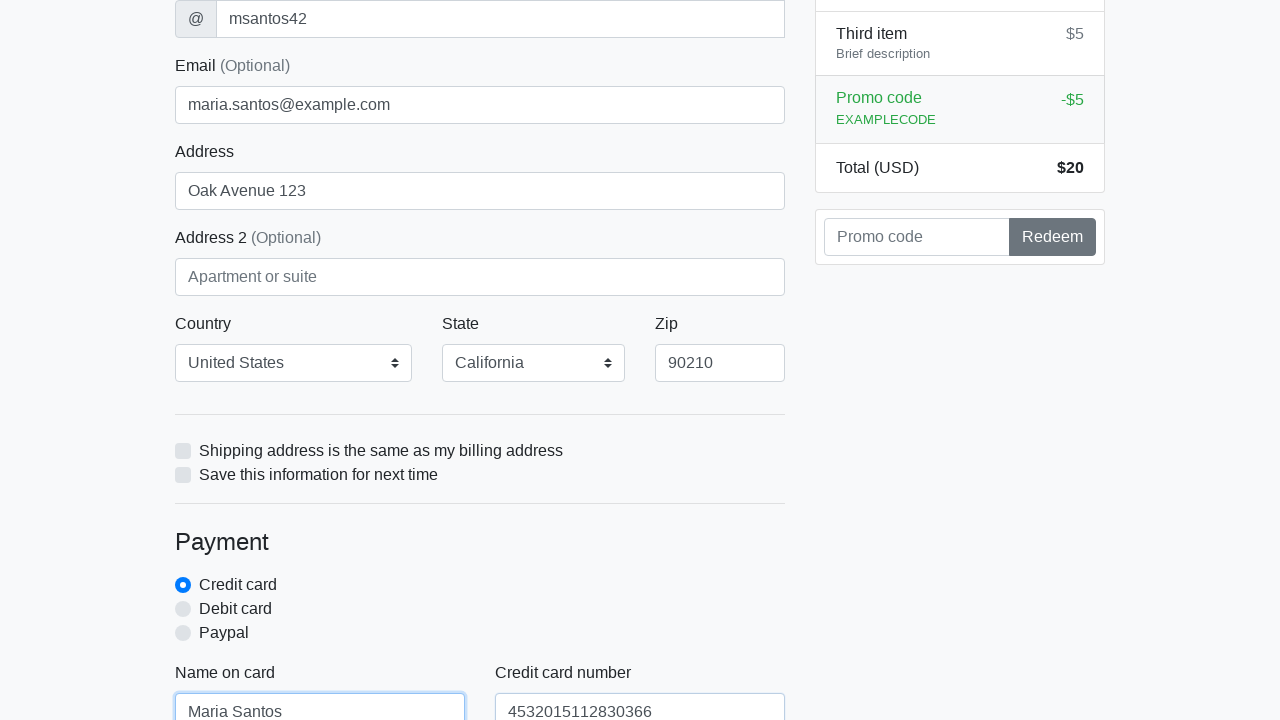

Filled credit card expiration field with '12/2025' on #cc-expiration
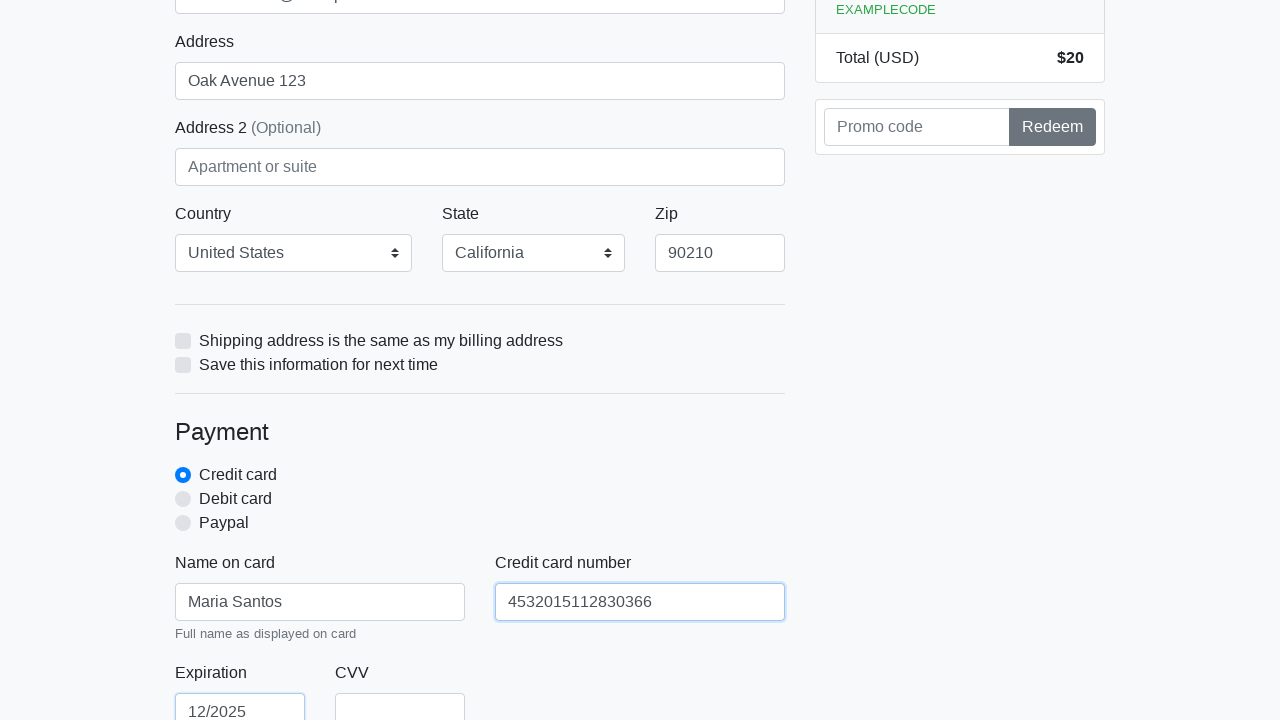

Filled credit card CVV field with '456' on #cc-cvv
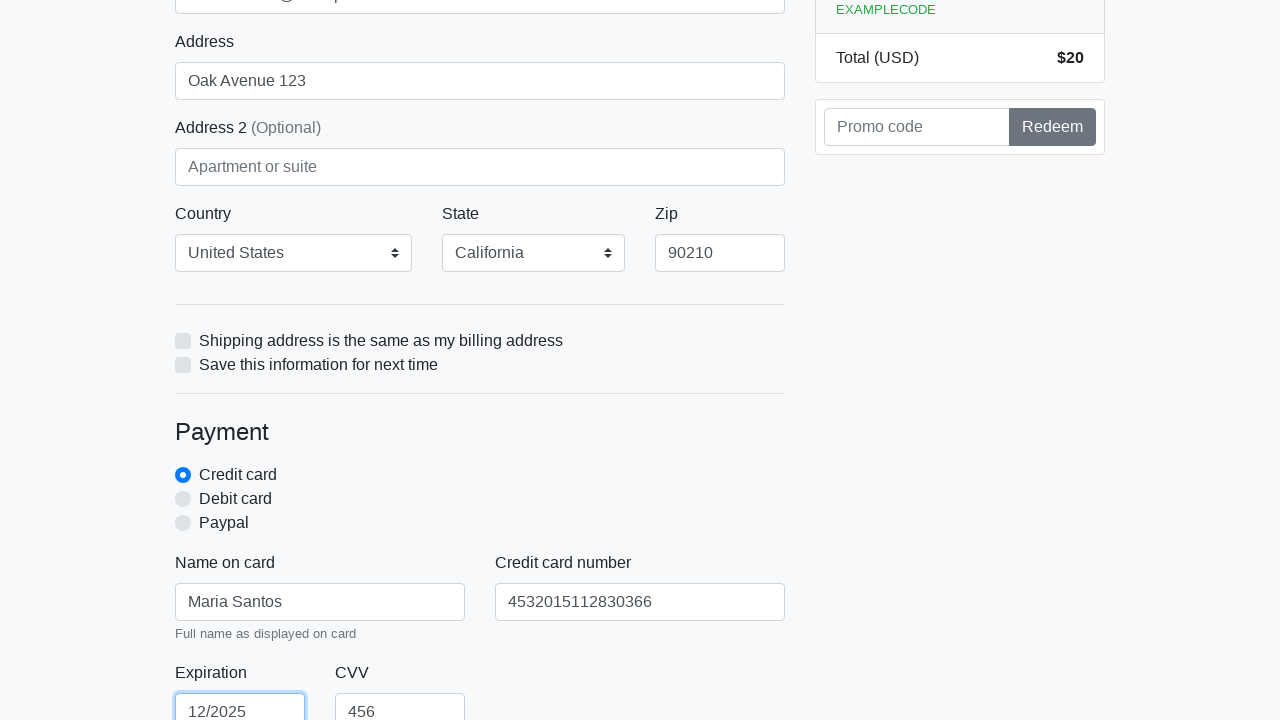

Clicked proceed button to submit checkout form at (480, 500) on xpath=/html/body/div/div[2]/div[2]/form/button
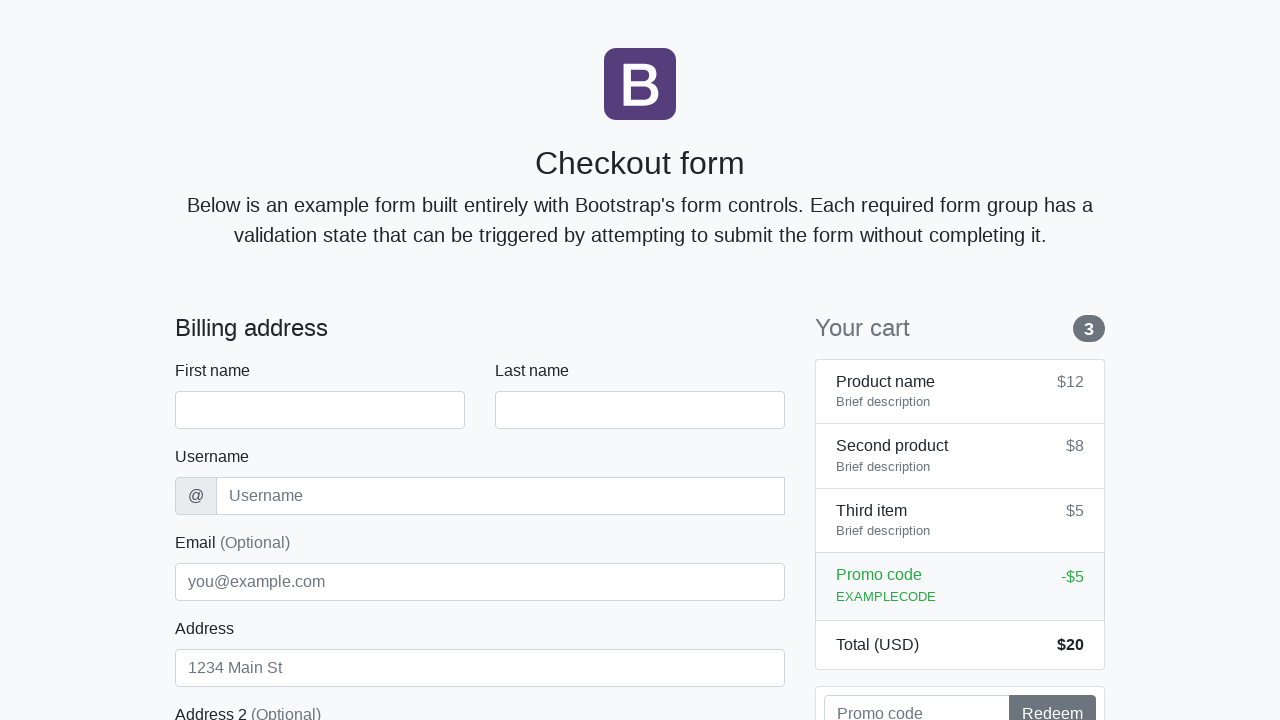

Navigated back to checkout page for next iteration
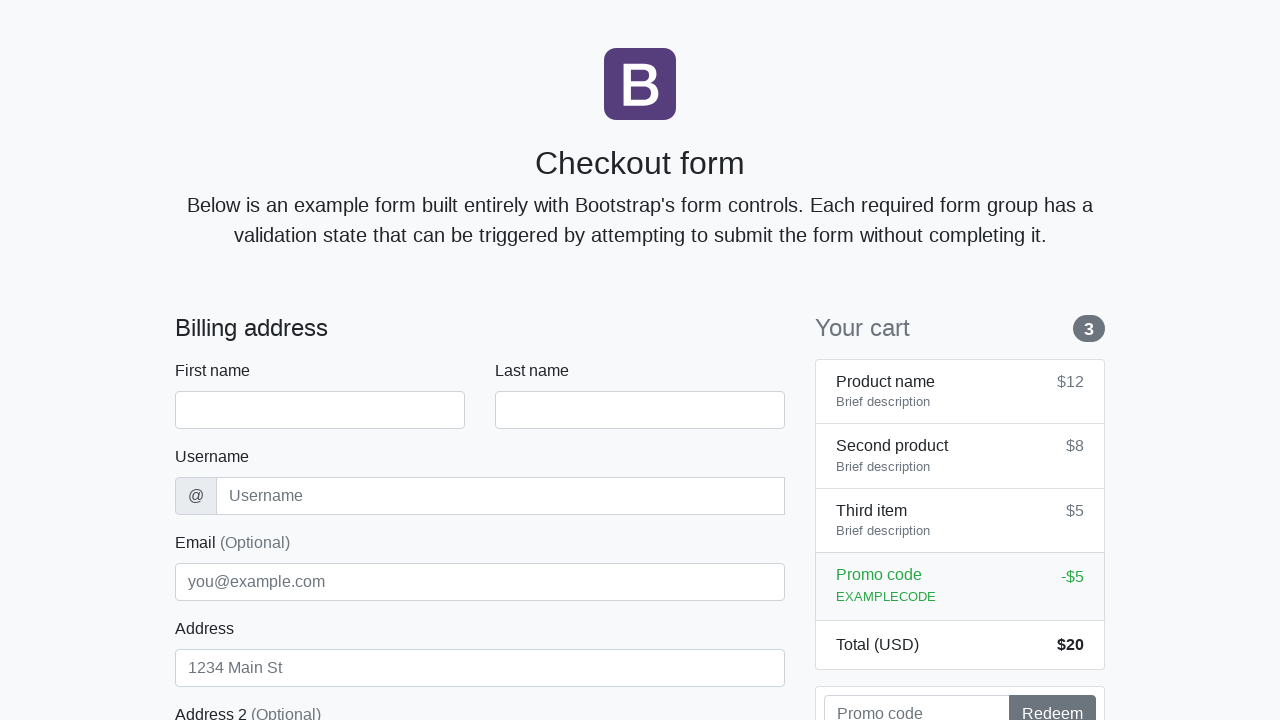

Checkout form loaded - first name field is visible
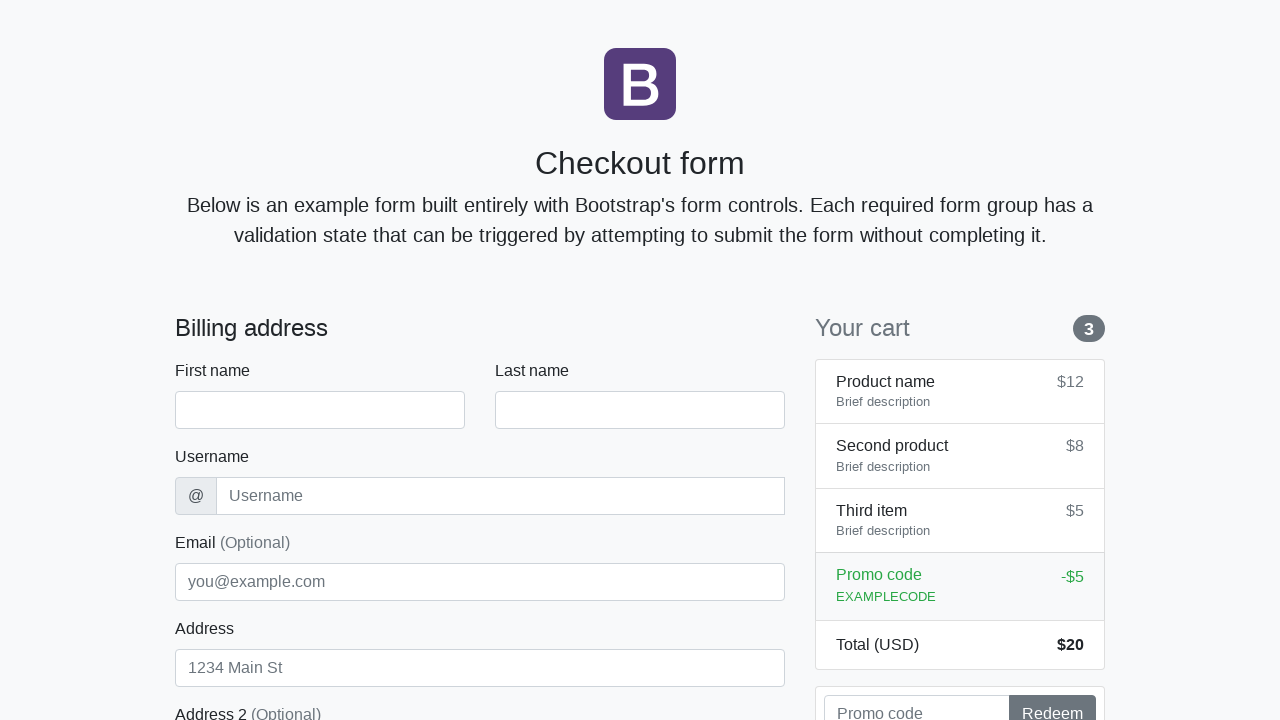

Filled first name field with 'Maria' on #firstName
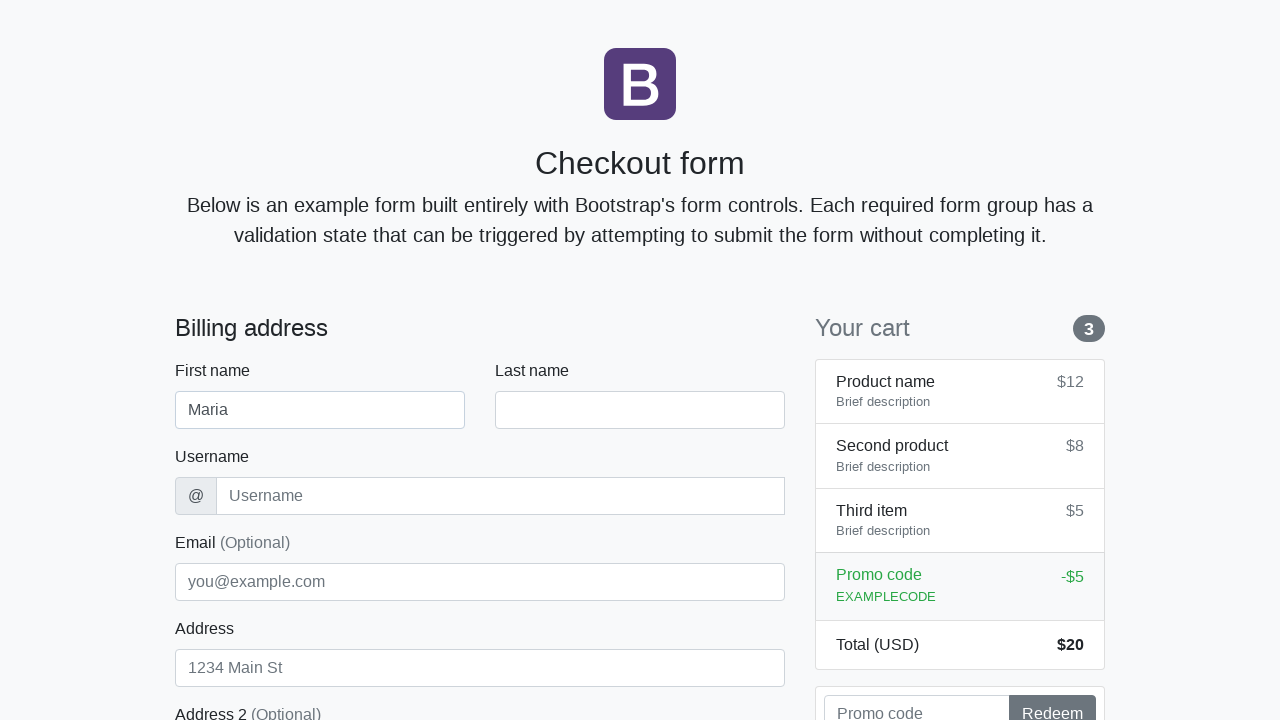

Filled last name field with 'Santos' on #lastName
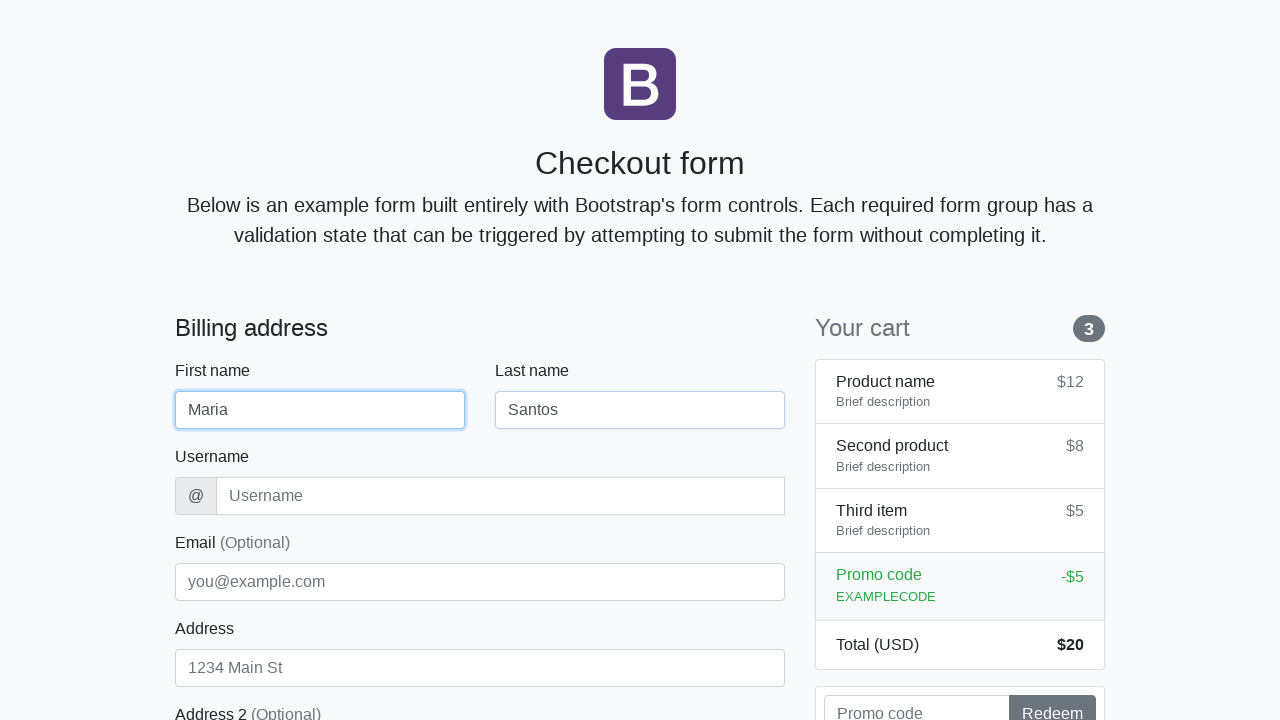

Filled username field with 'msantos42' on #username
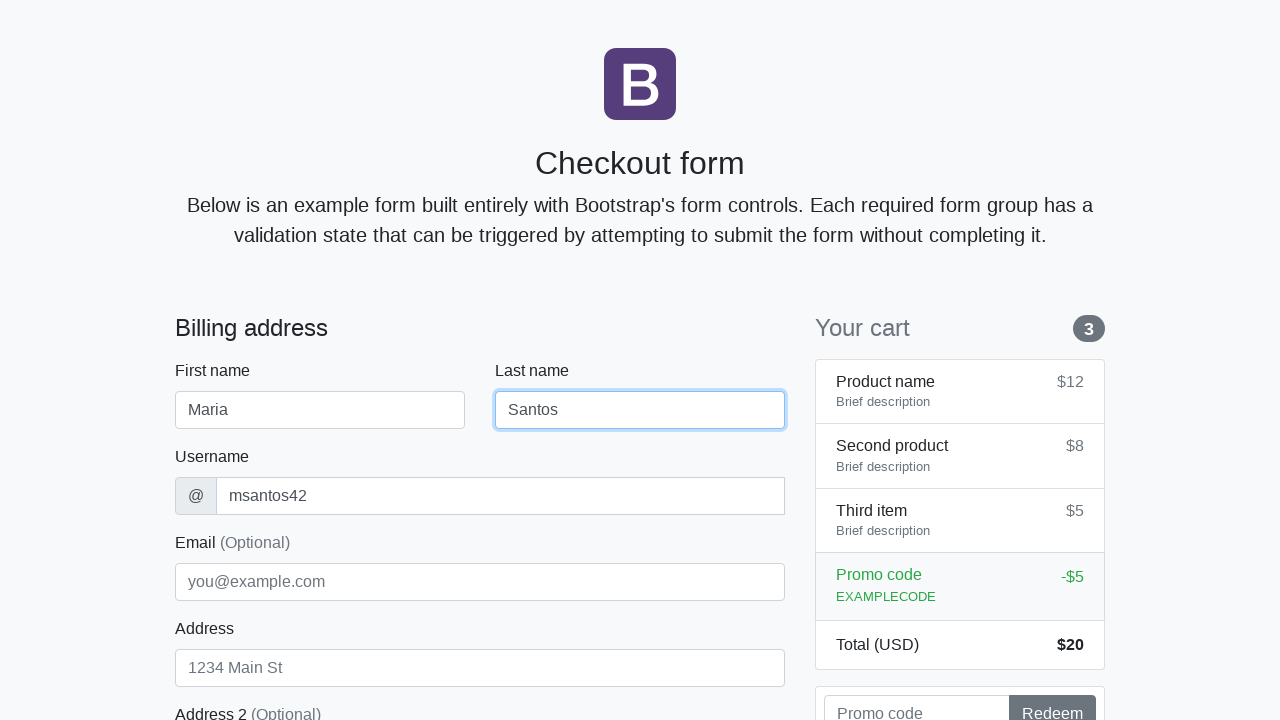

Filled address field with 'Oak Avenue 123' on #address
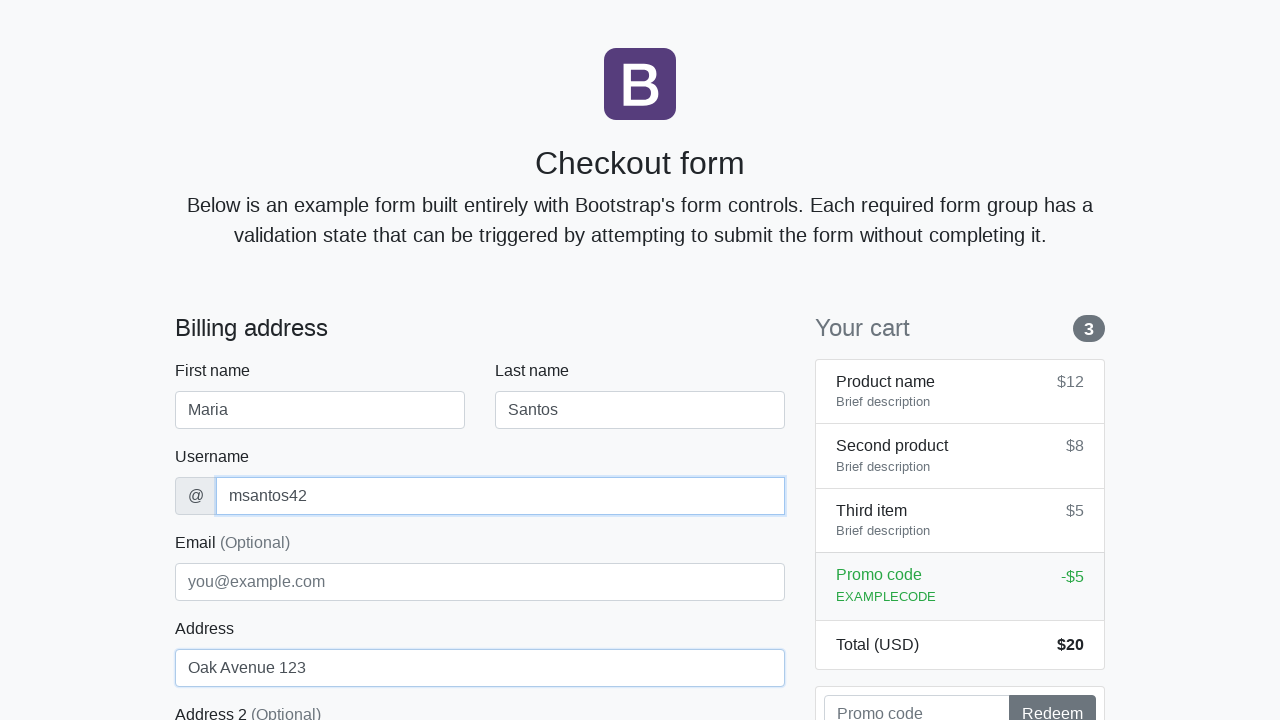

Filled email field with 'maria.santos@example.com' on #email
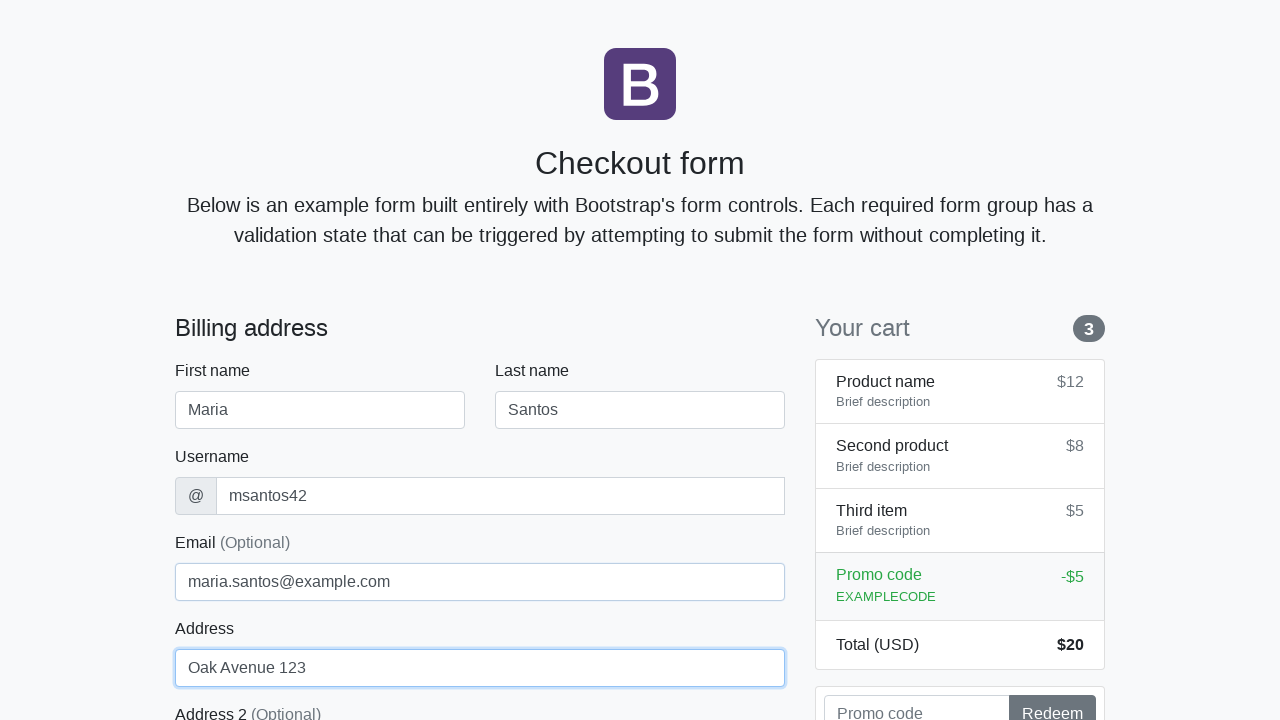

Selected 'United States' from country dropdown on #country
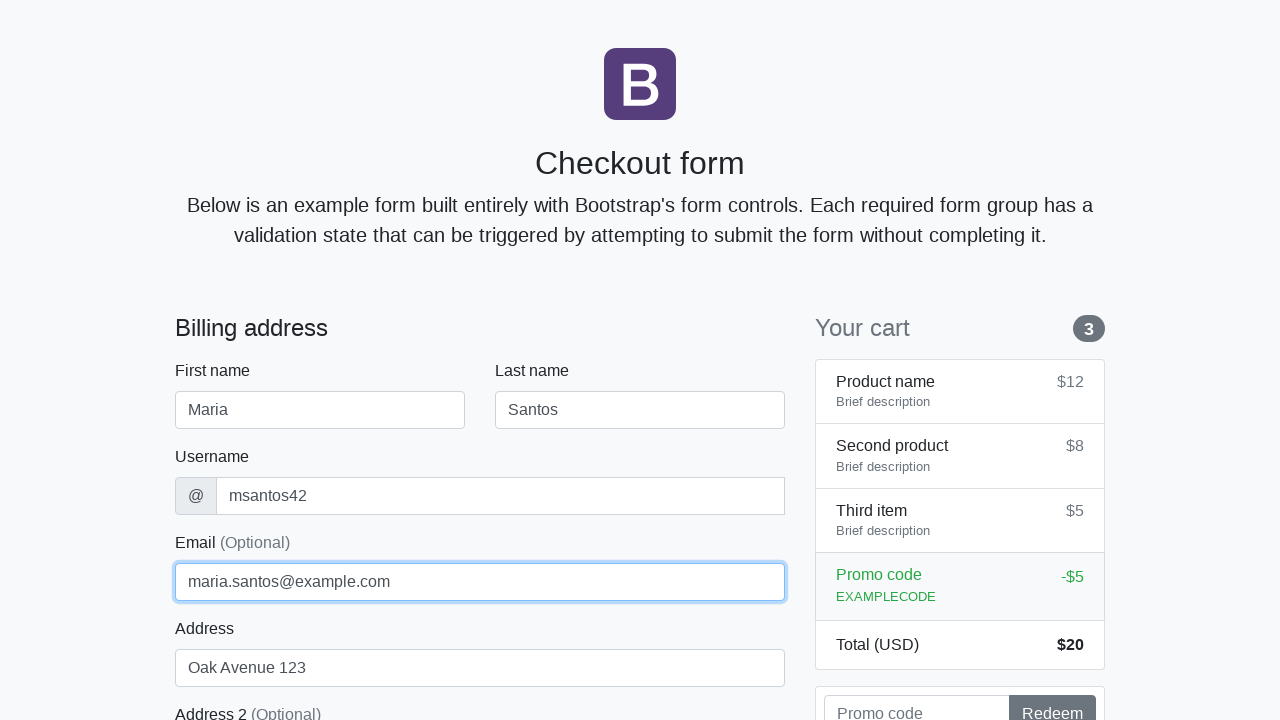

Selected 'California' from state dropdown on #state
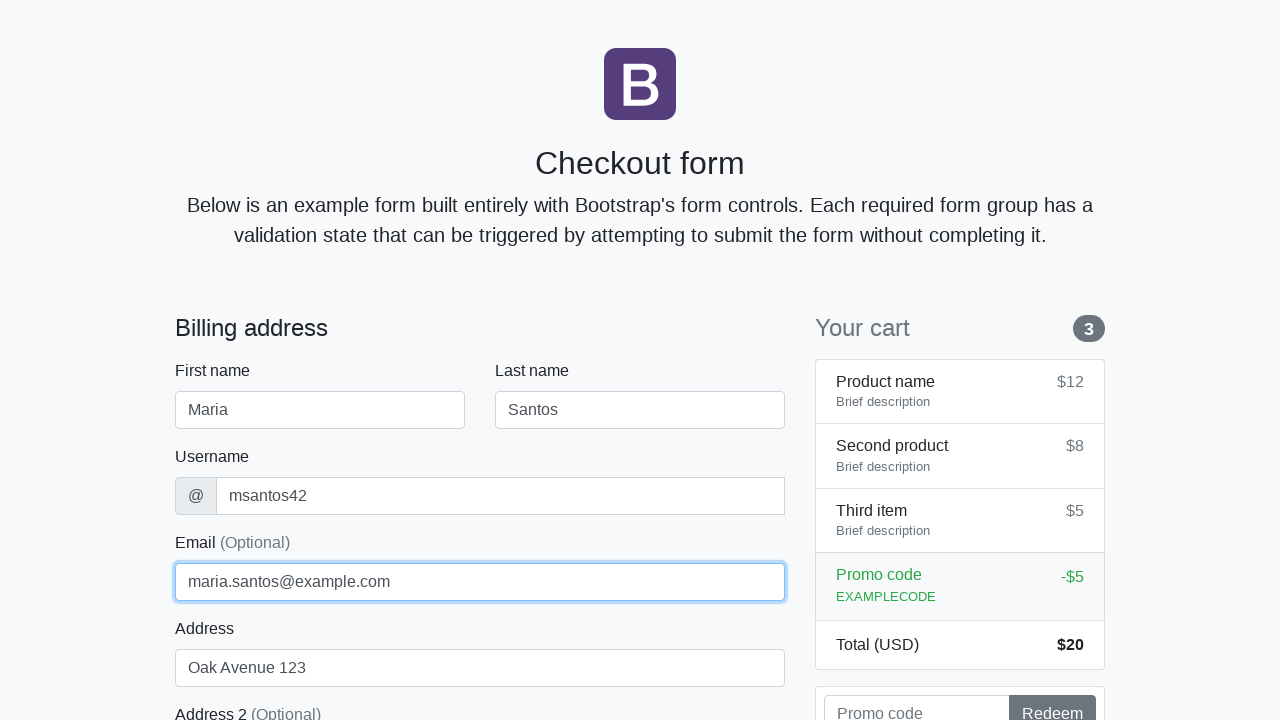

Filled zip code field with '90210' on #zip
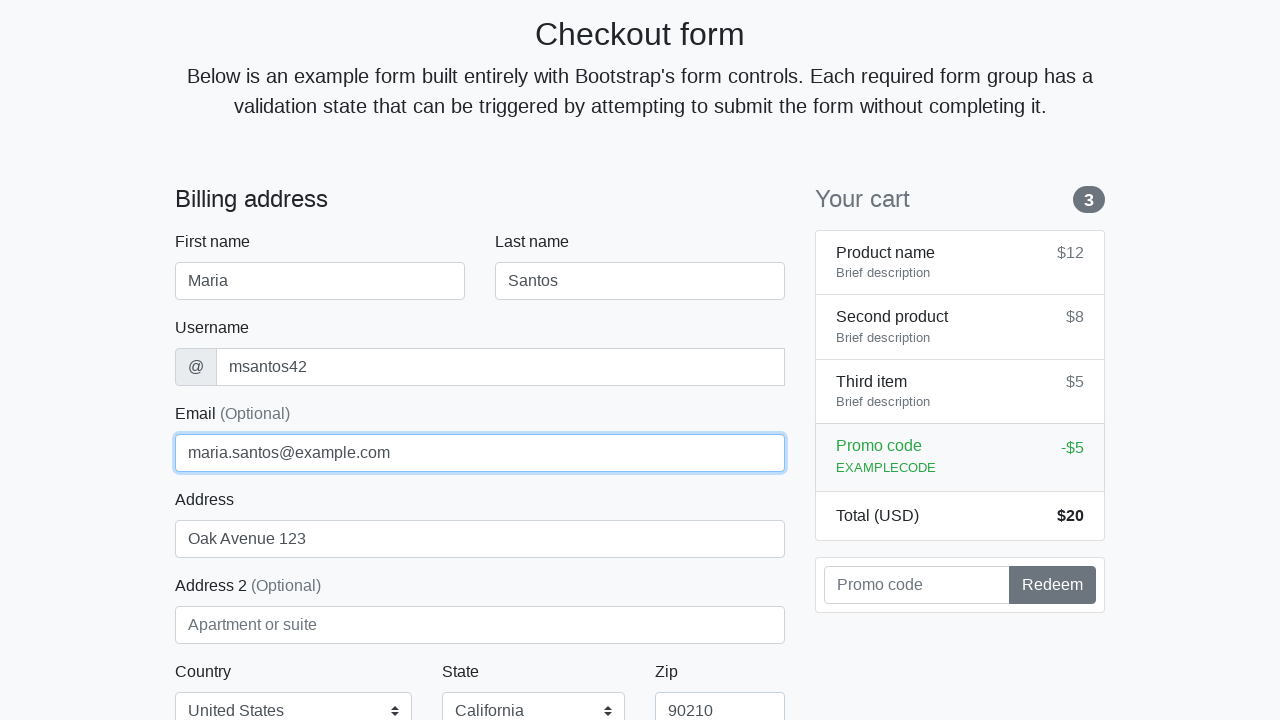

Filled credit card name field with 'Maria Santos' on #cc-name
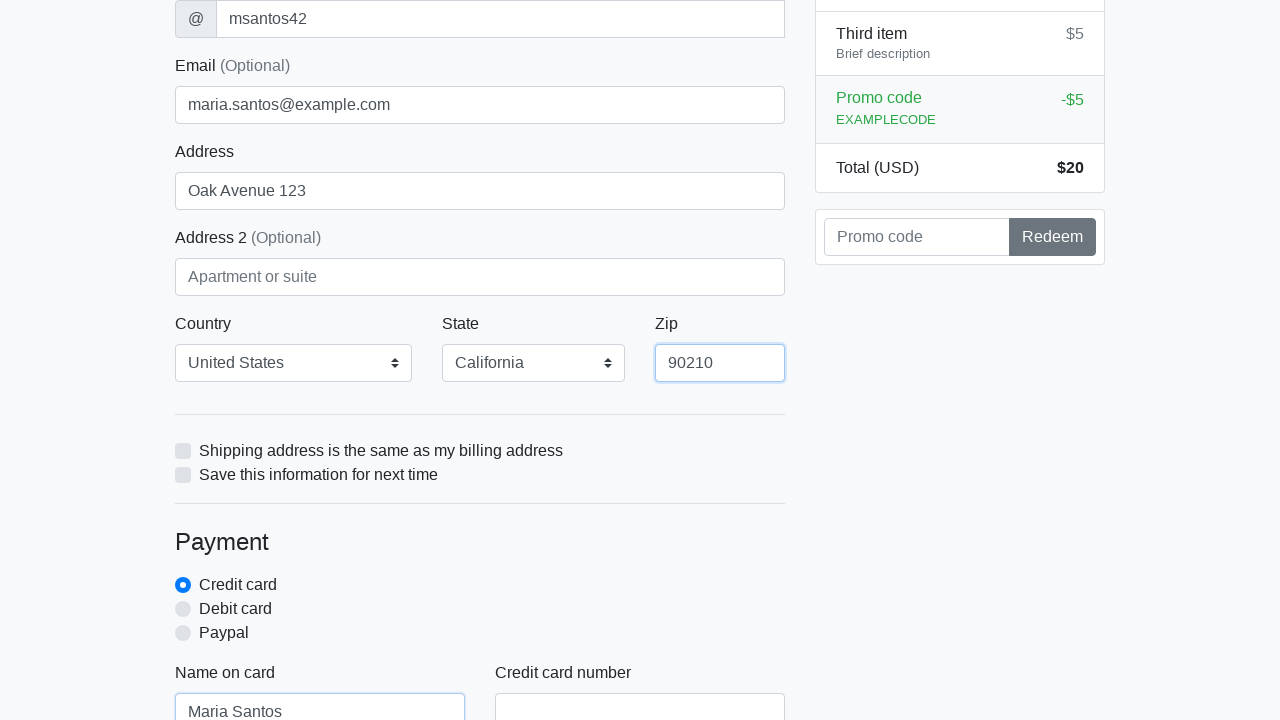

Filled credit card number field on #cc-number
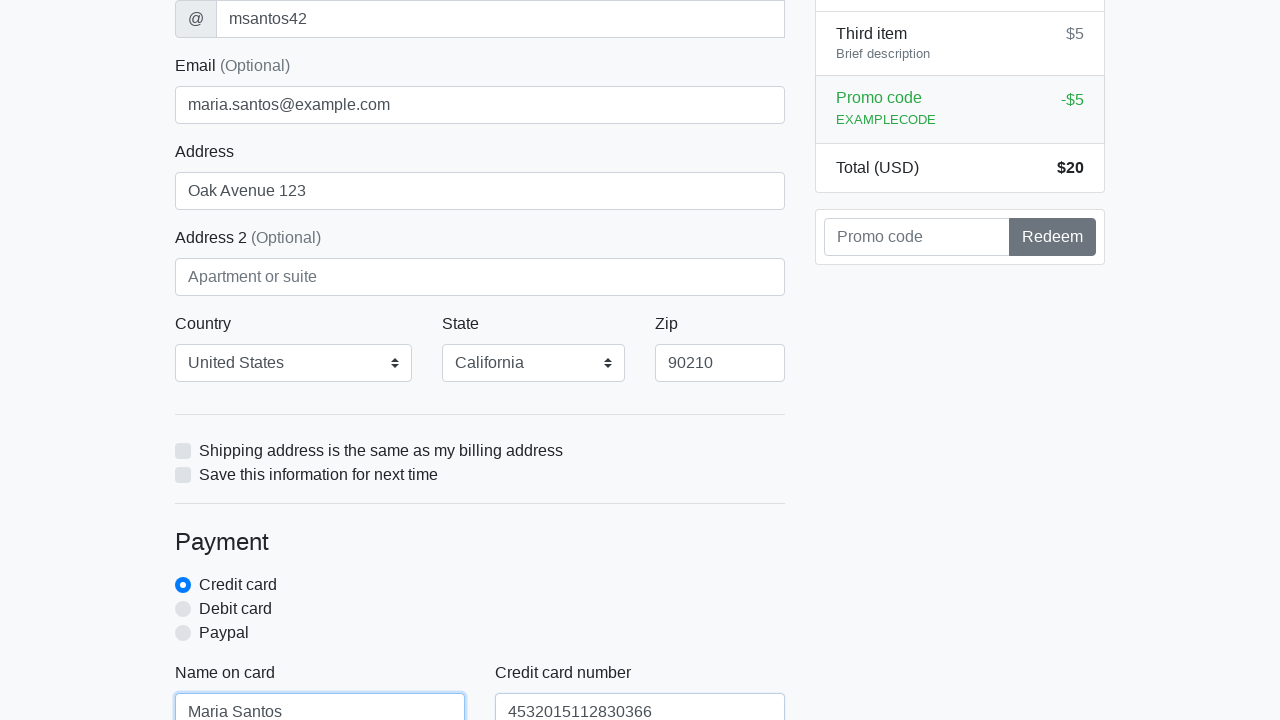

Filled credit card expiration field with '12/2025' on #cc-expiration
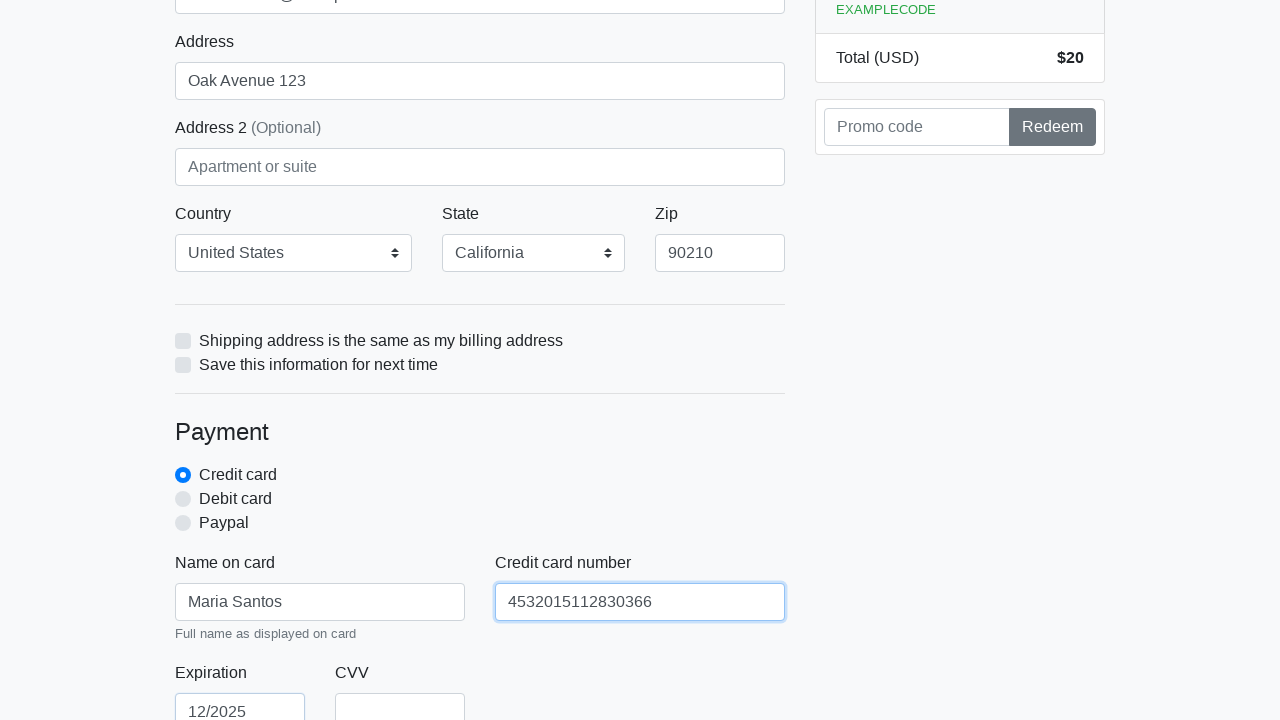

Filled credit card CVV field with '456' on #cc-cvv
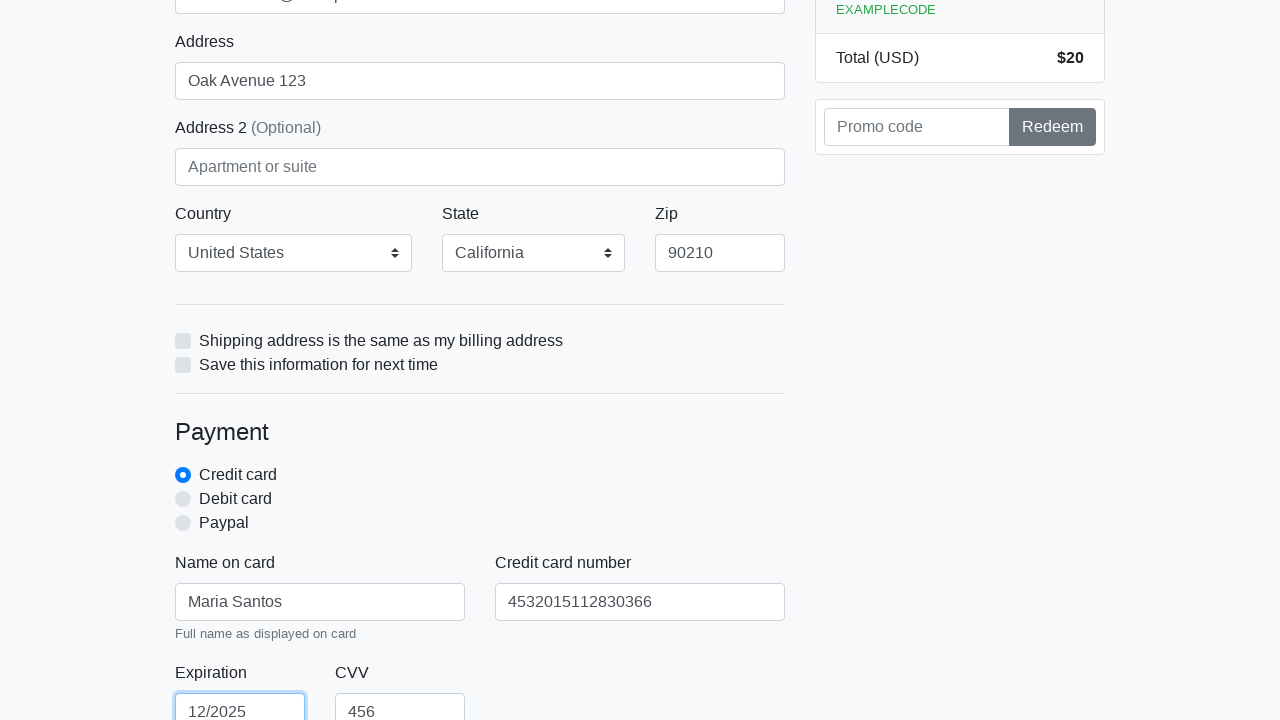

Clicked proceed button to submit checkout form at (480, 500) on xpath=/html/body/div/div[2]/div[2]/form/button
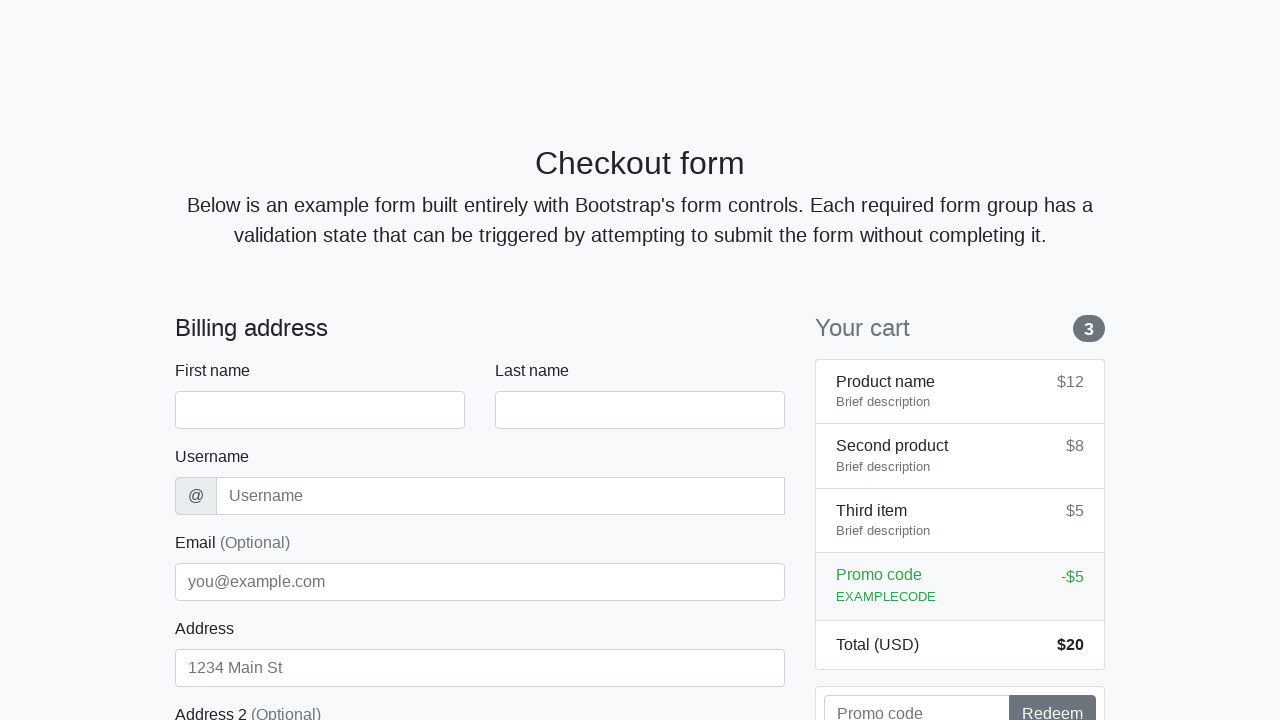

Navigated back to checkout page for next iteration
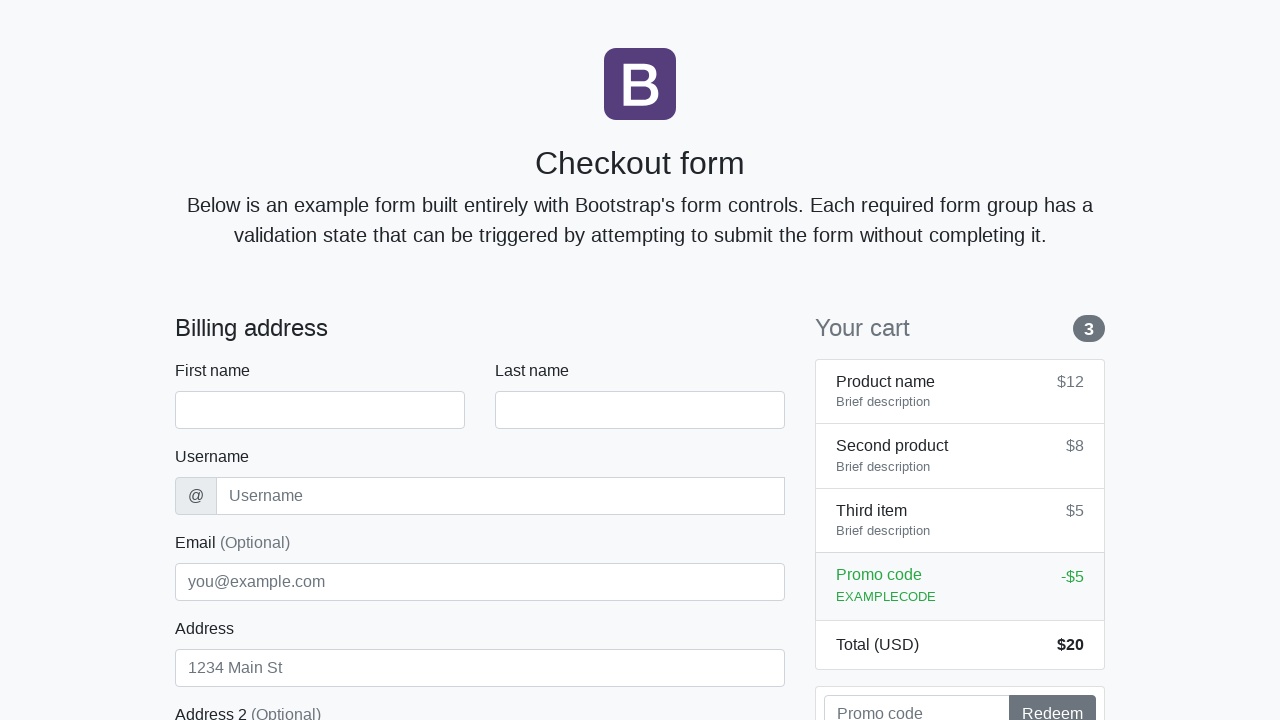

Checkout form loaded - first name field is visible
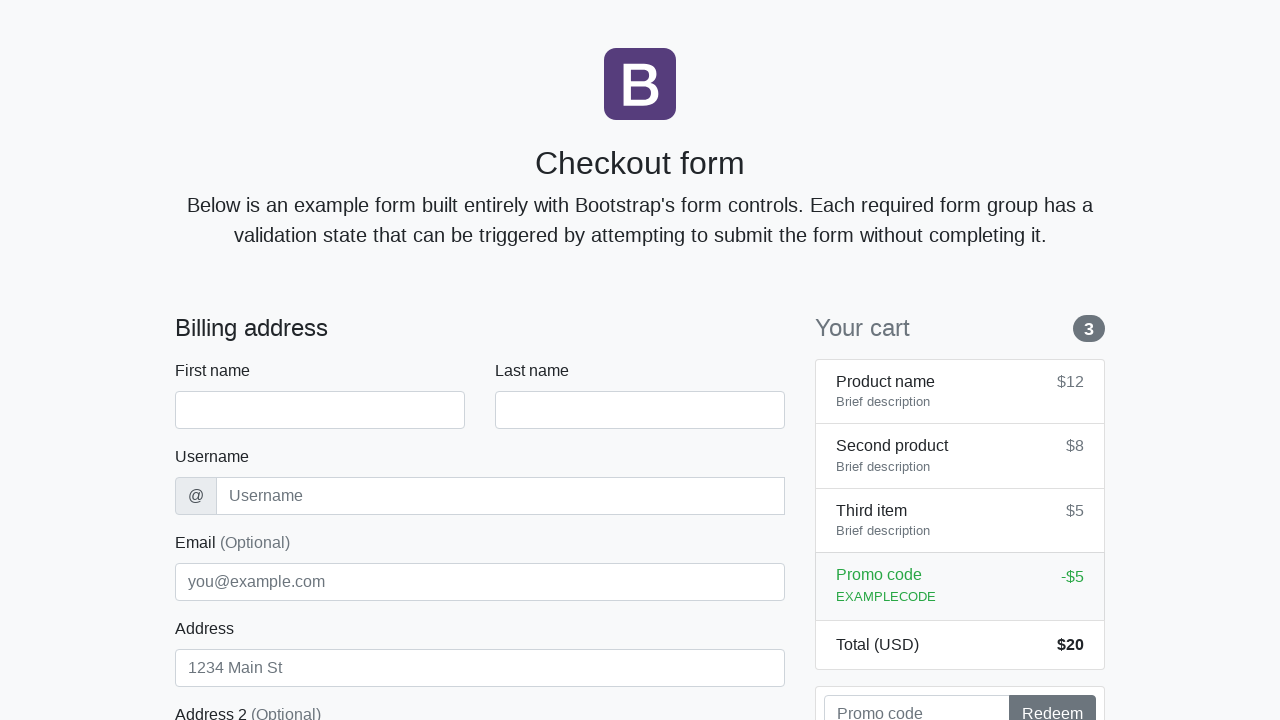

Filled first name field with 'Maria' on #firstName
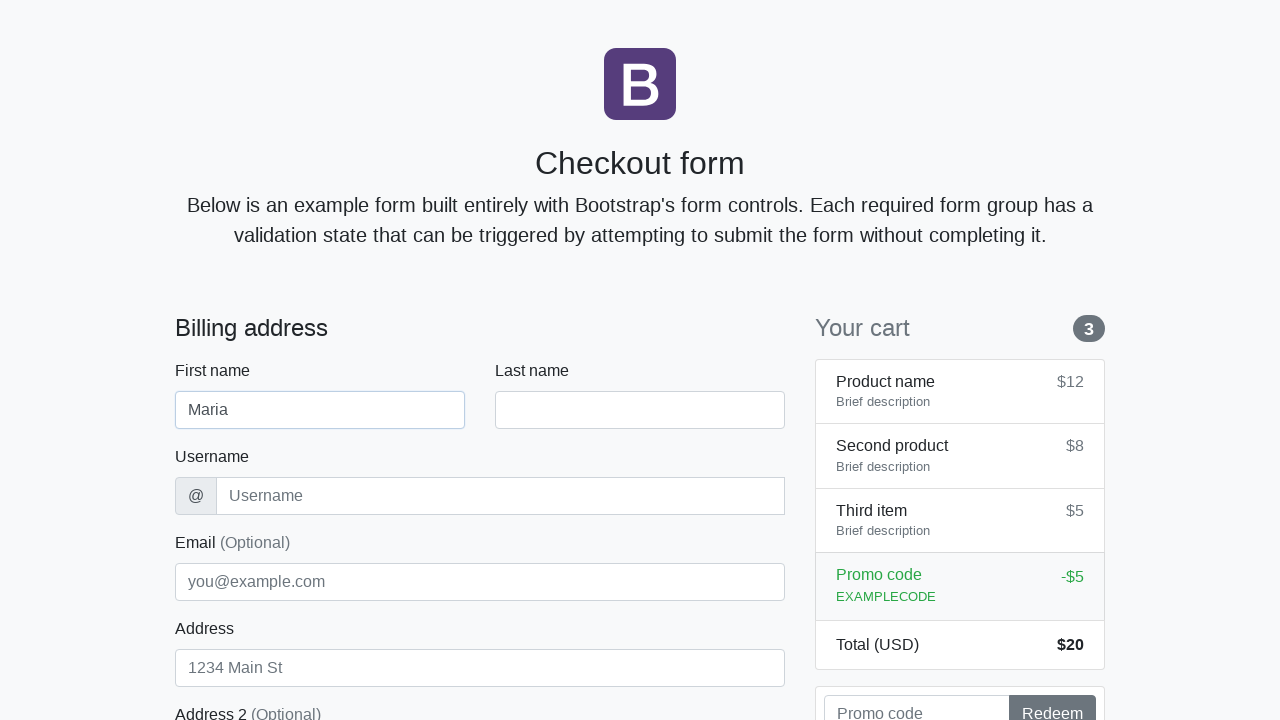

Filled last name field with 'Santos' on #lastName
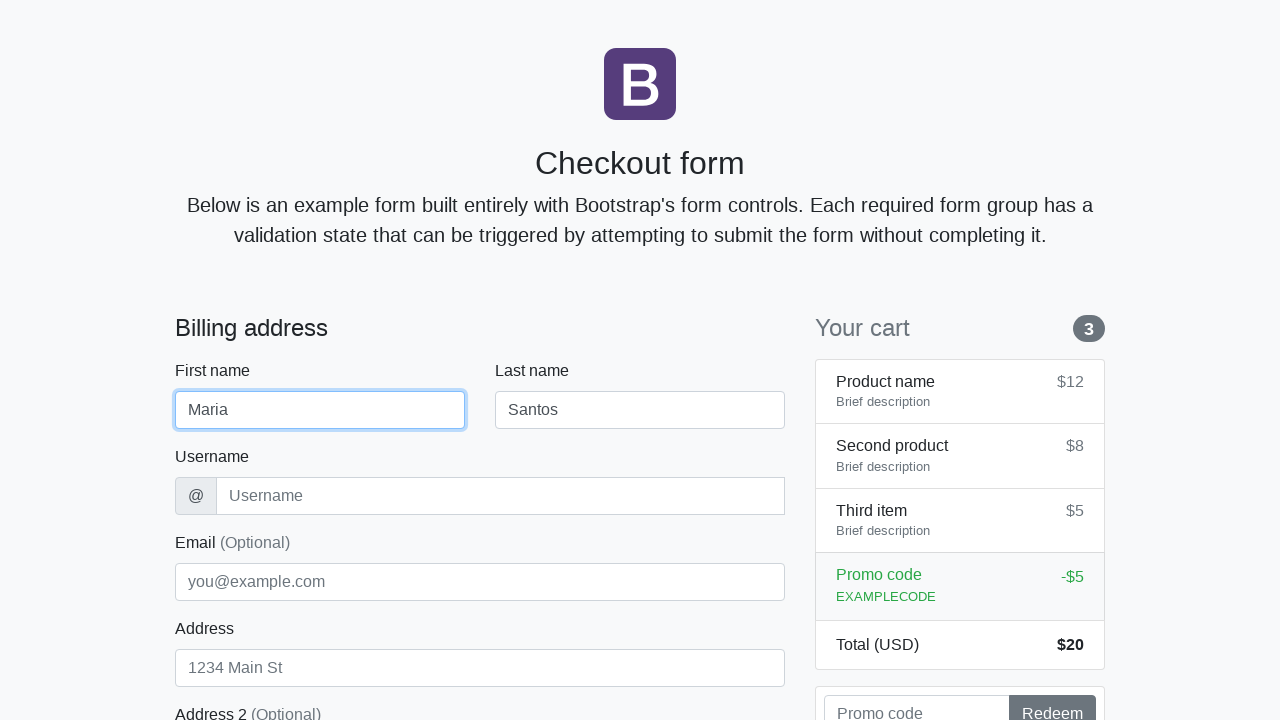

Filled username field with 'msantos42' on #username
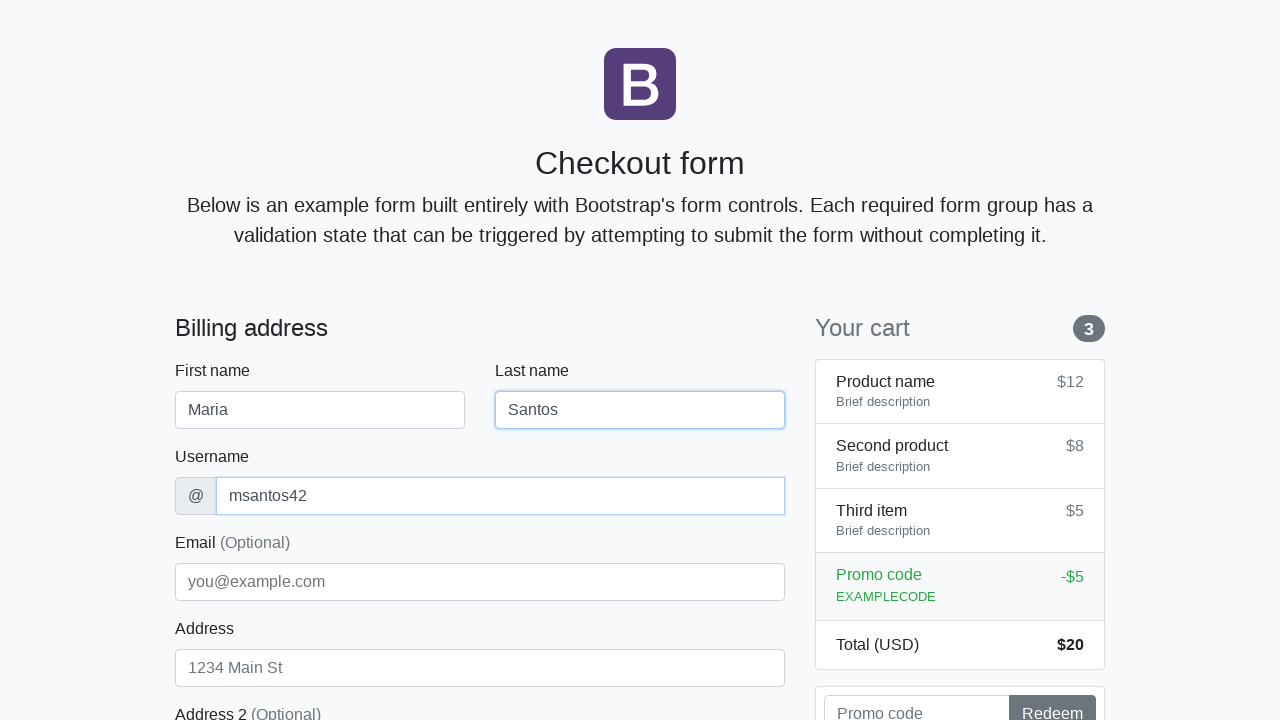

Filled address field with 'Oak Avenue 123' on #address
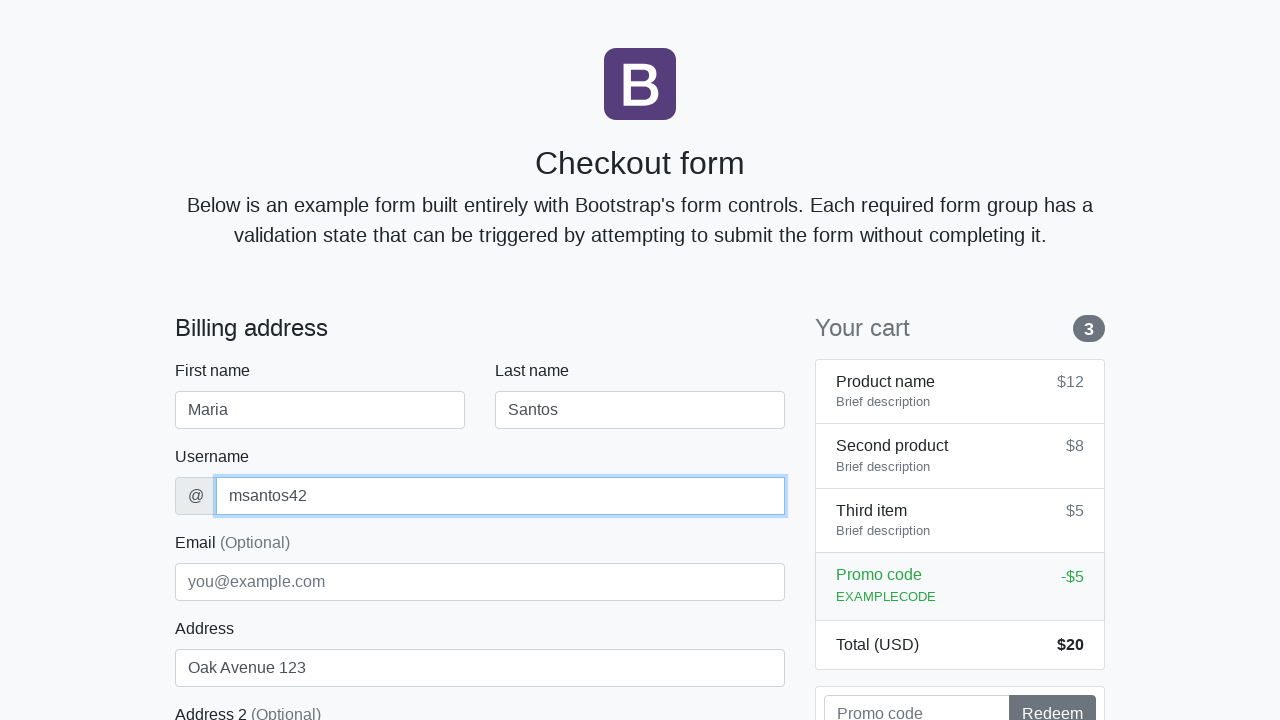

Filled email field with 'maria.santos@example.com' on #email
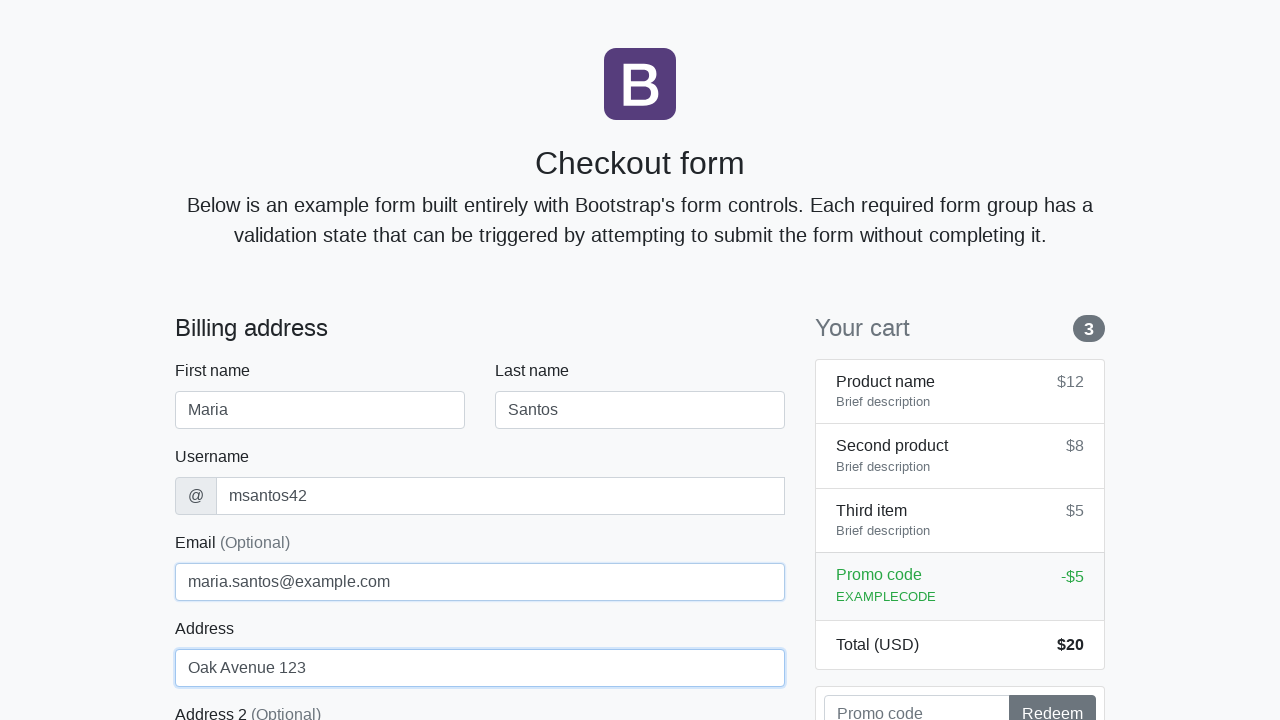

Selected 'United States' from country dropdown on #country
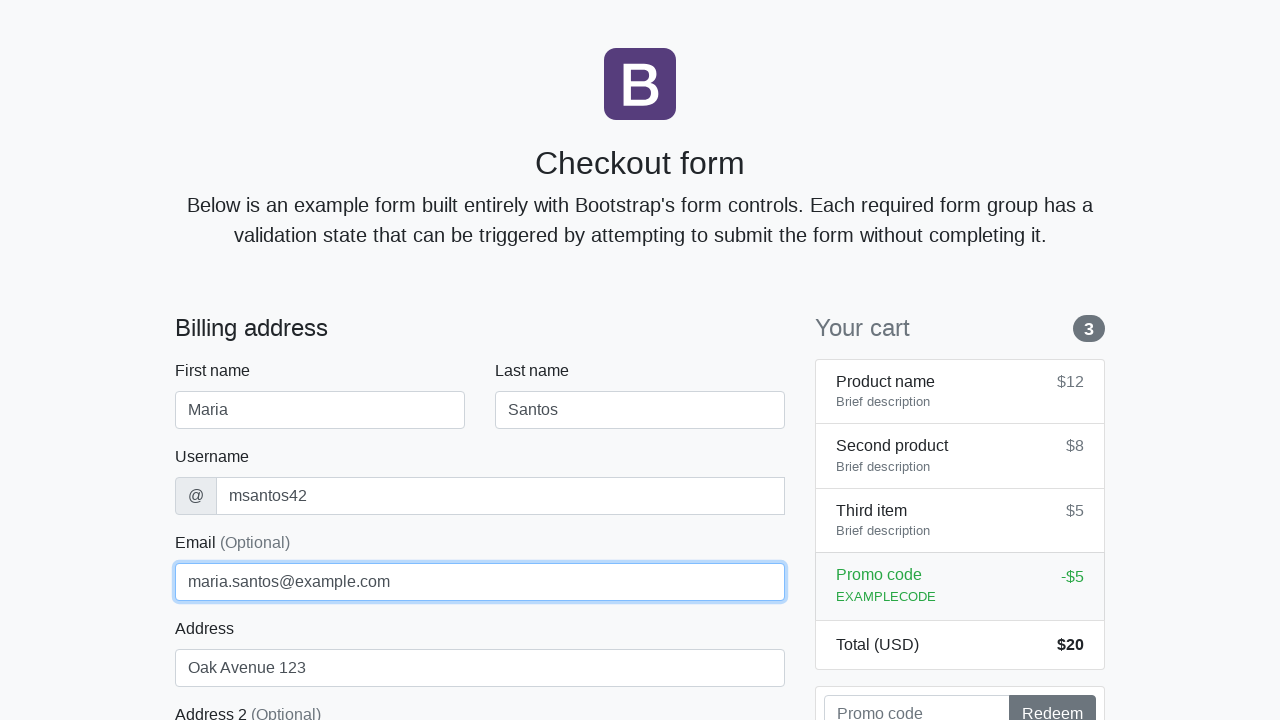

Selected 'California' from state dropdown on #state
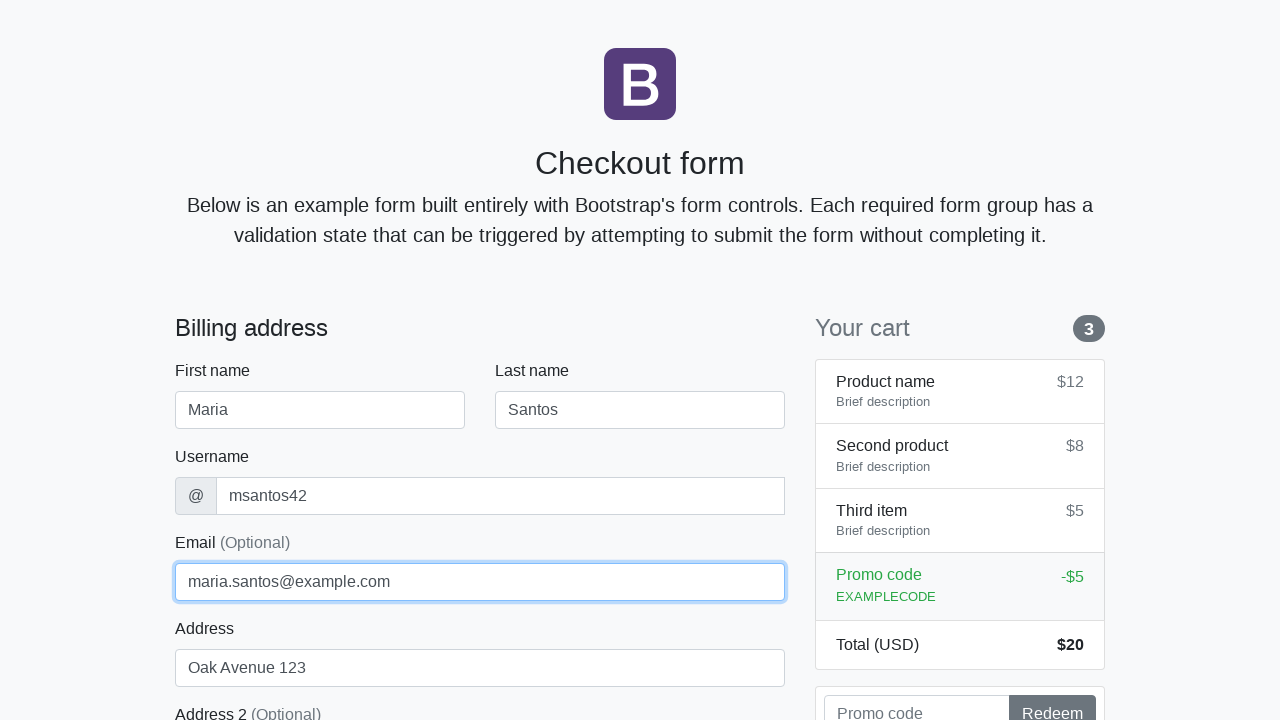

Filled zip code field with '90210' on #zip
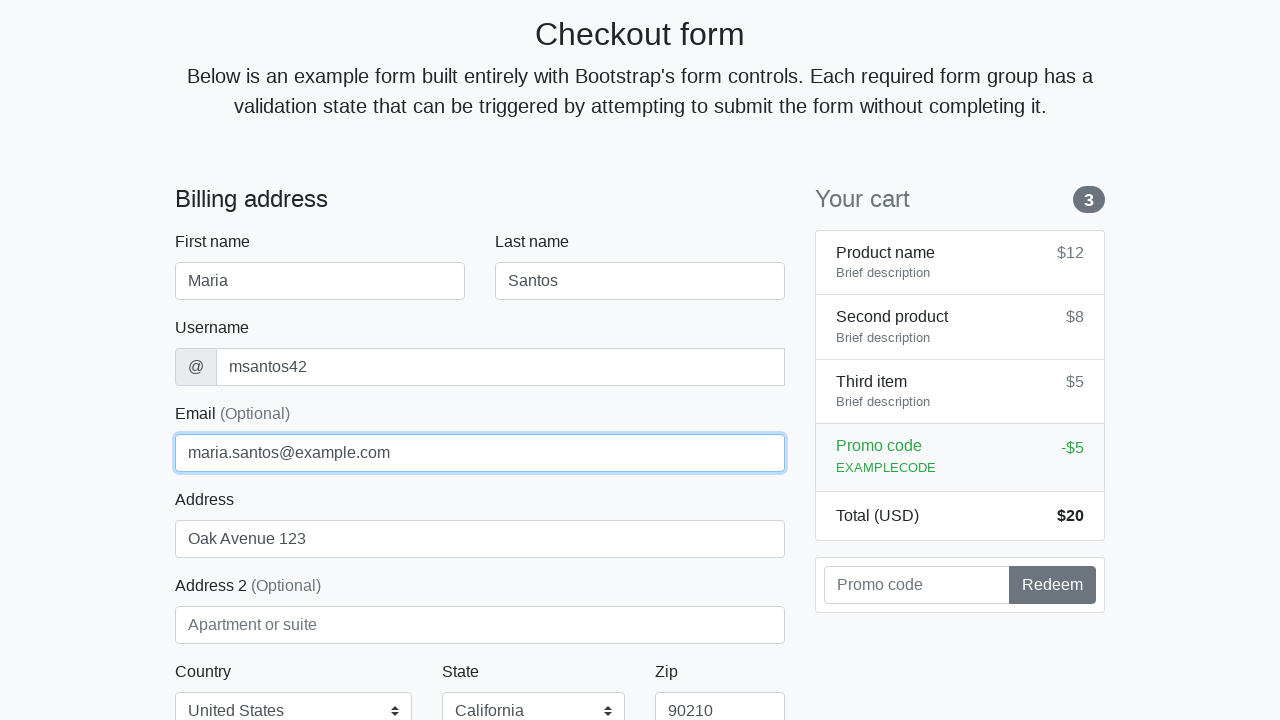

Filled credit card name field with 'Maria Santos' on #cc-name
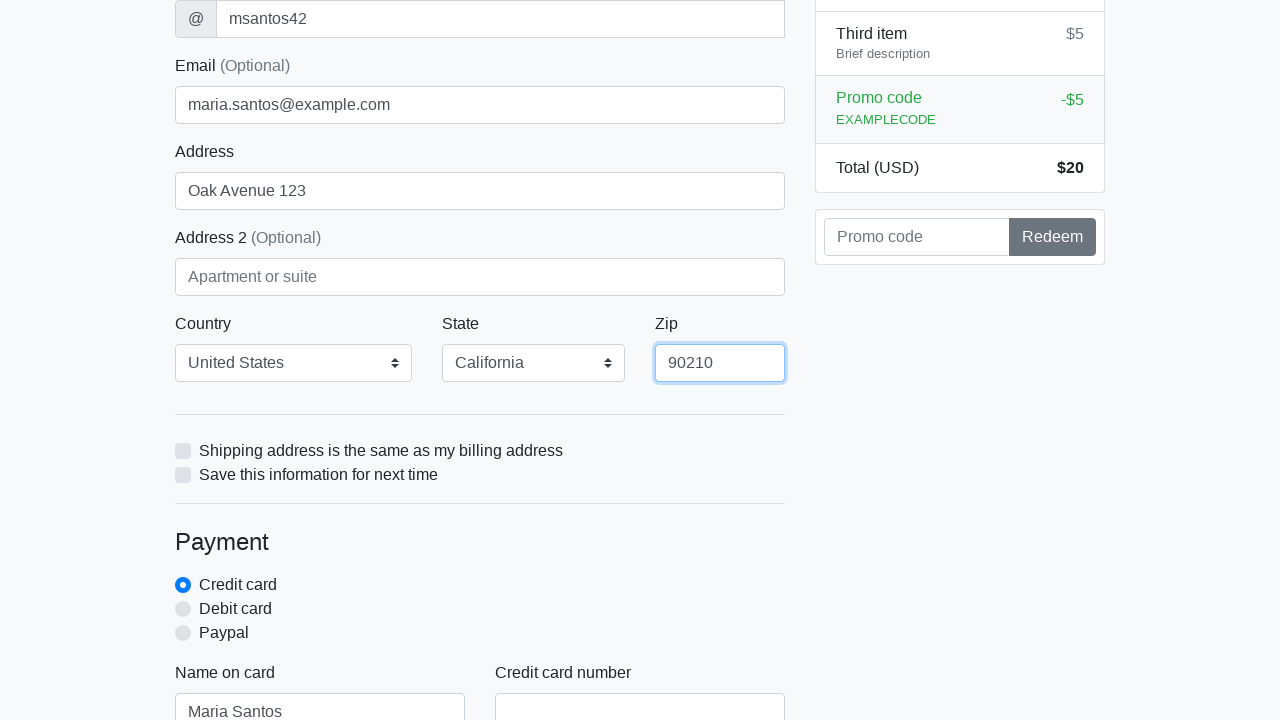

Filled credit card number field on #cc-number
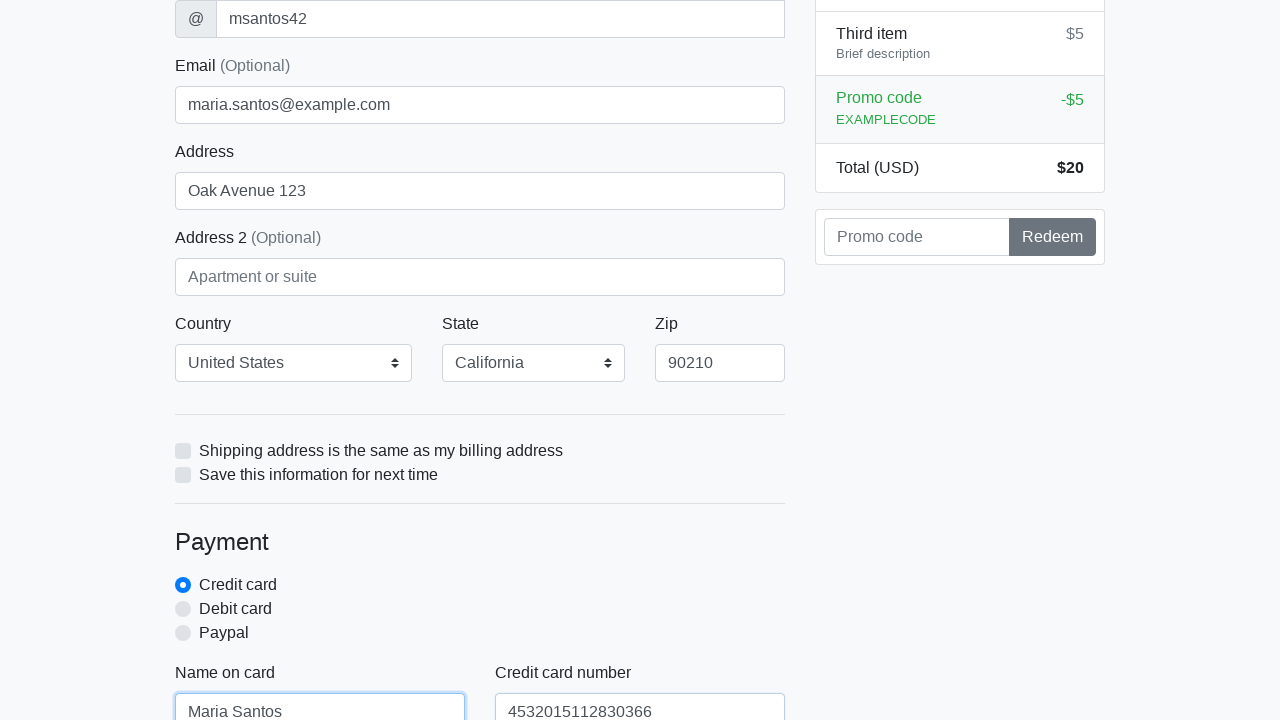

Filled credit card expiration field with '12/2025' on #cc-expiration
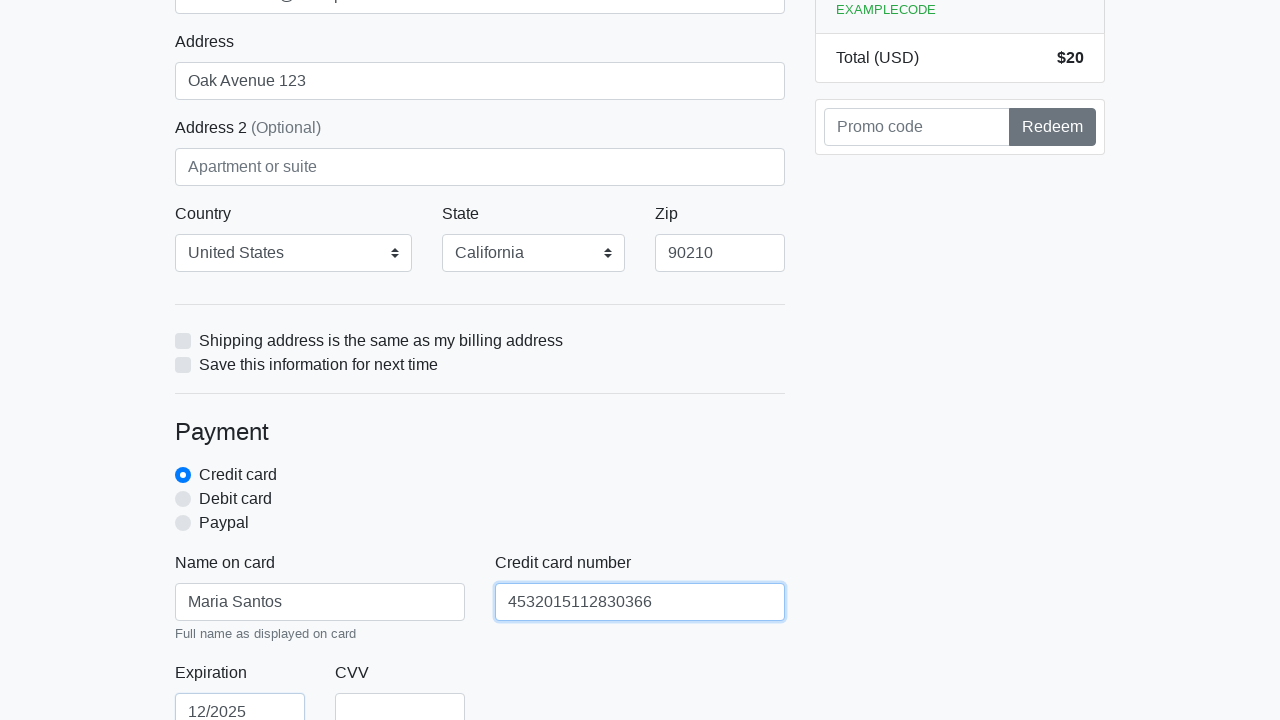

Filled credit card CVV field with '456' on #cc-cvv
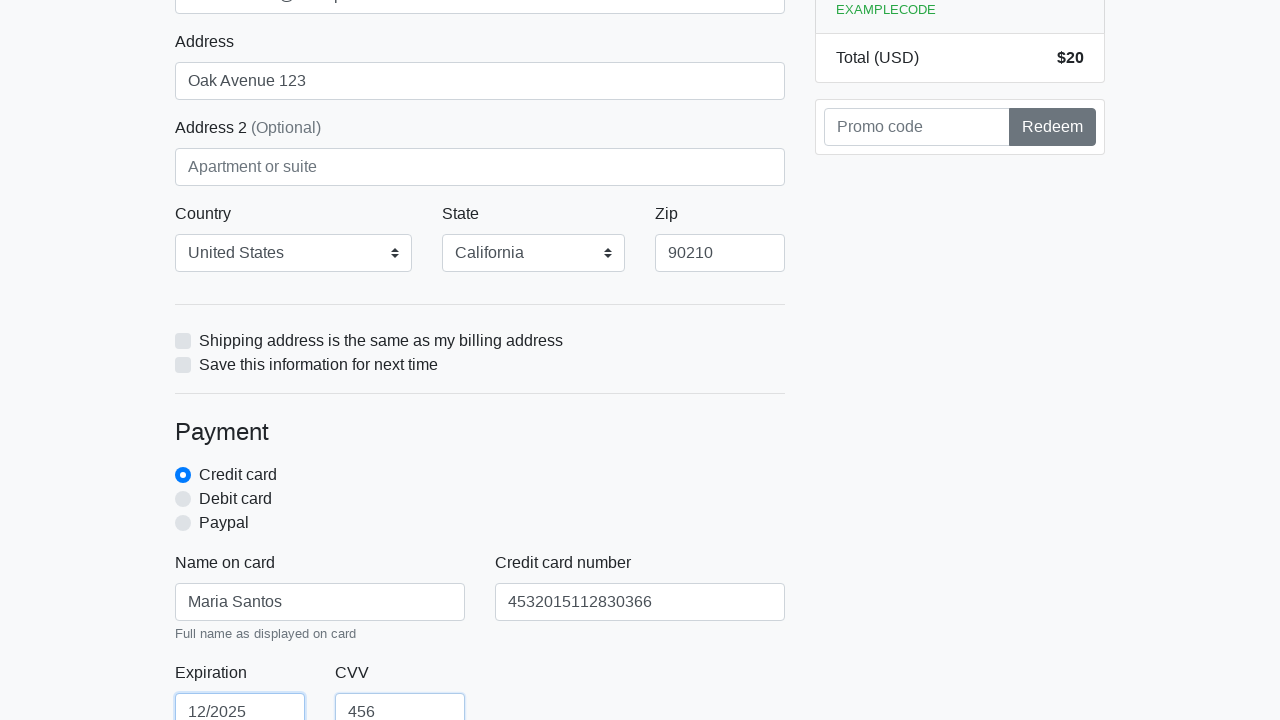

Clicked proceed button to submit checkout form at (480, 500) on xpath=/html/body/div/div[2]/div[2]/form/button
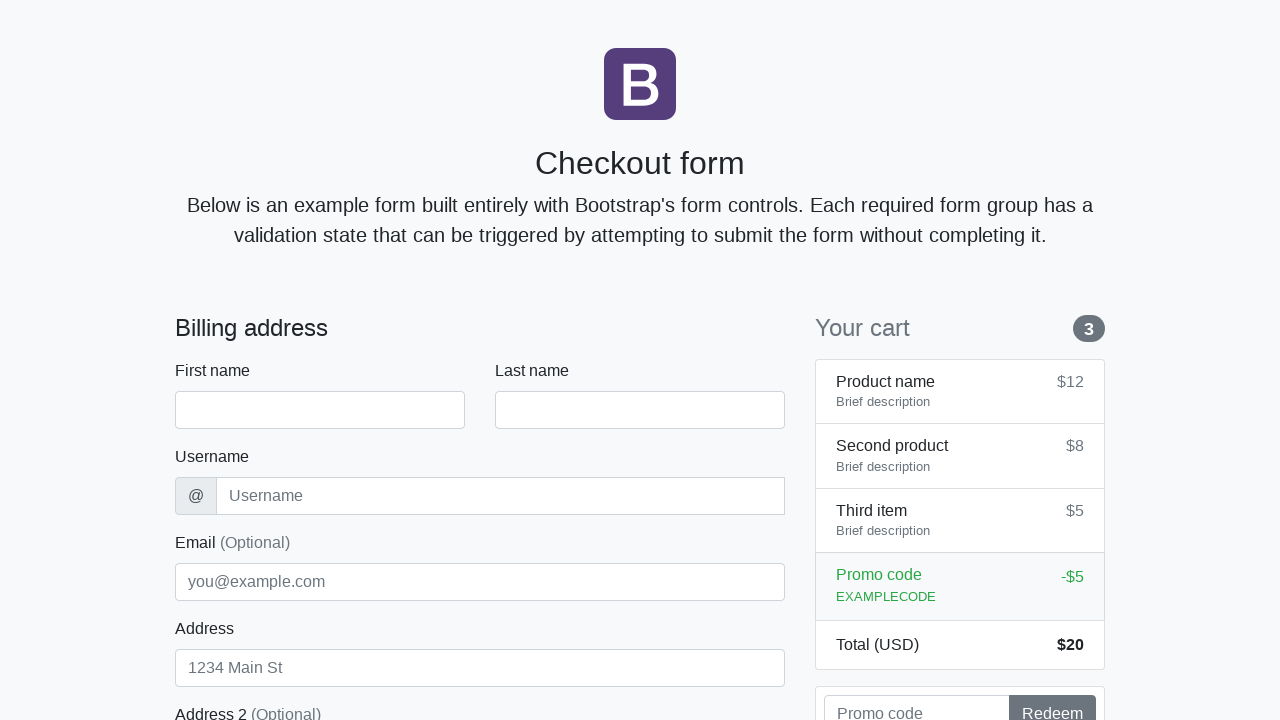

Navigated back to checkout page for next iteration
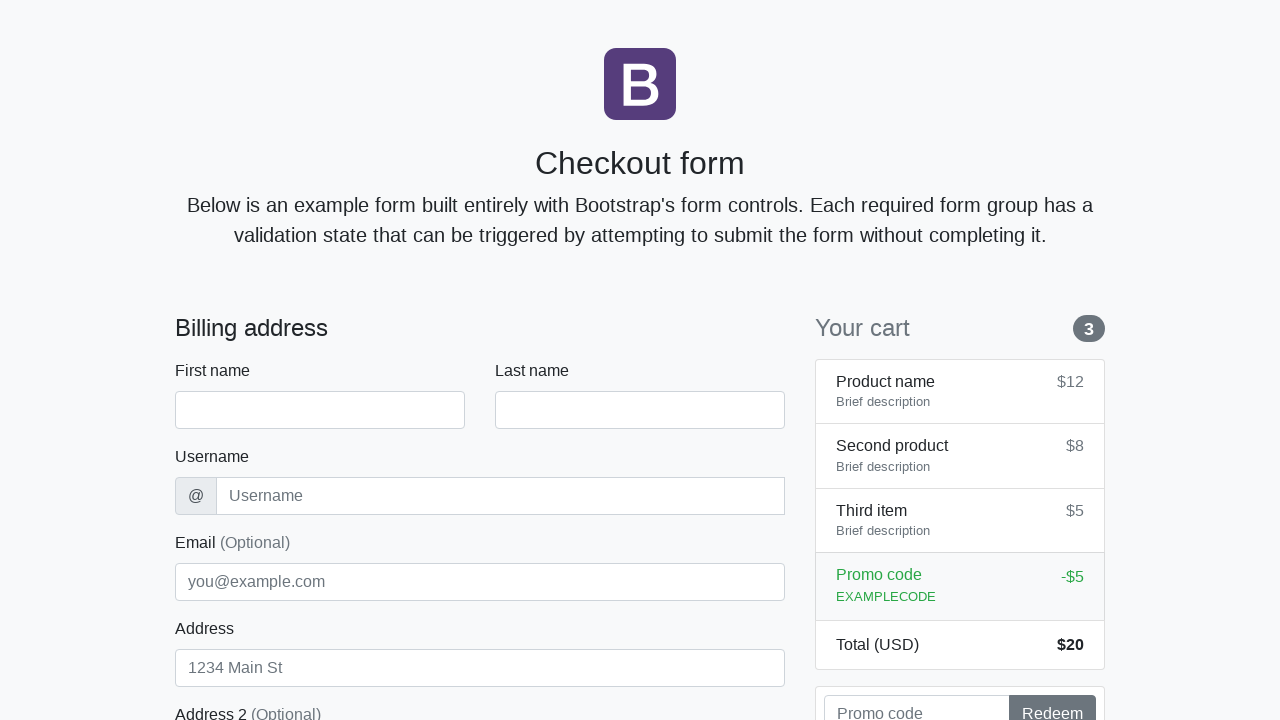

Checkout form loaded - first name field is visible
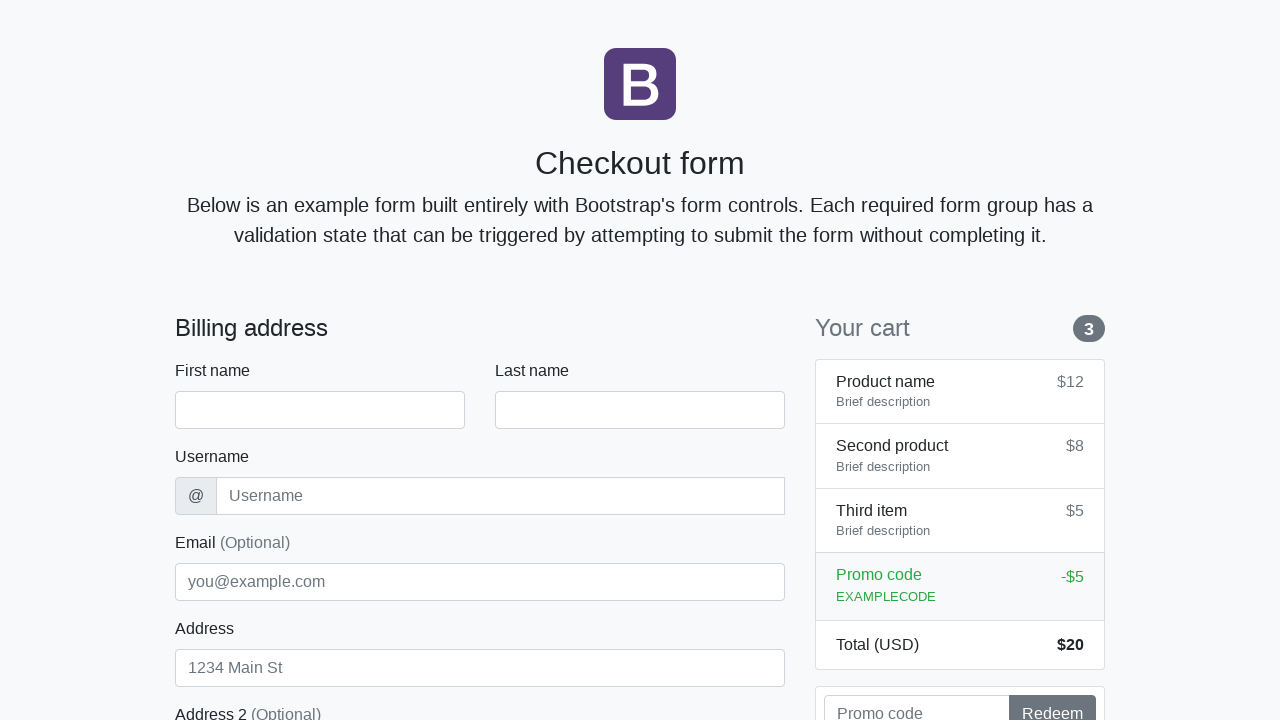

Filled first name field with 'Maria' on #firstName
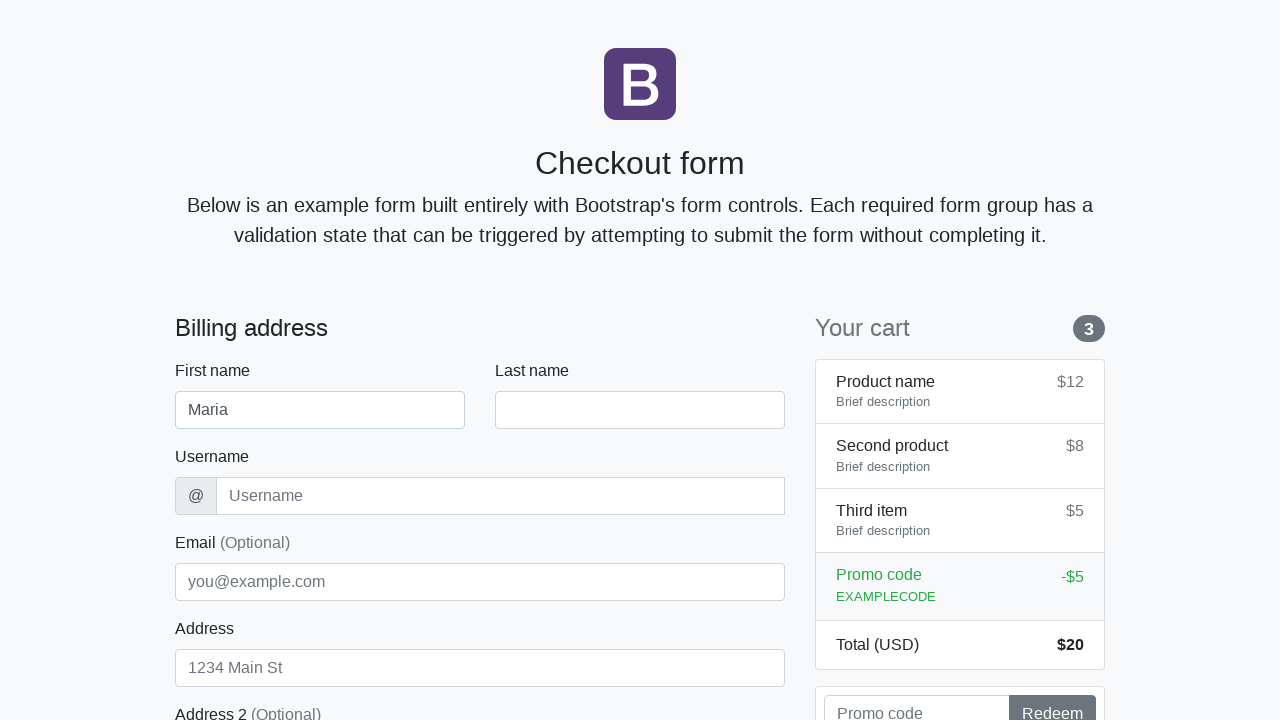

Filled last name field with 'Santos' on #lastName
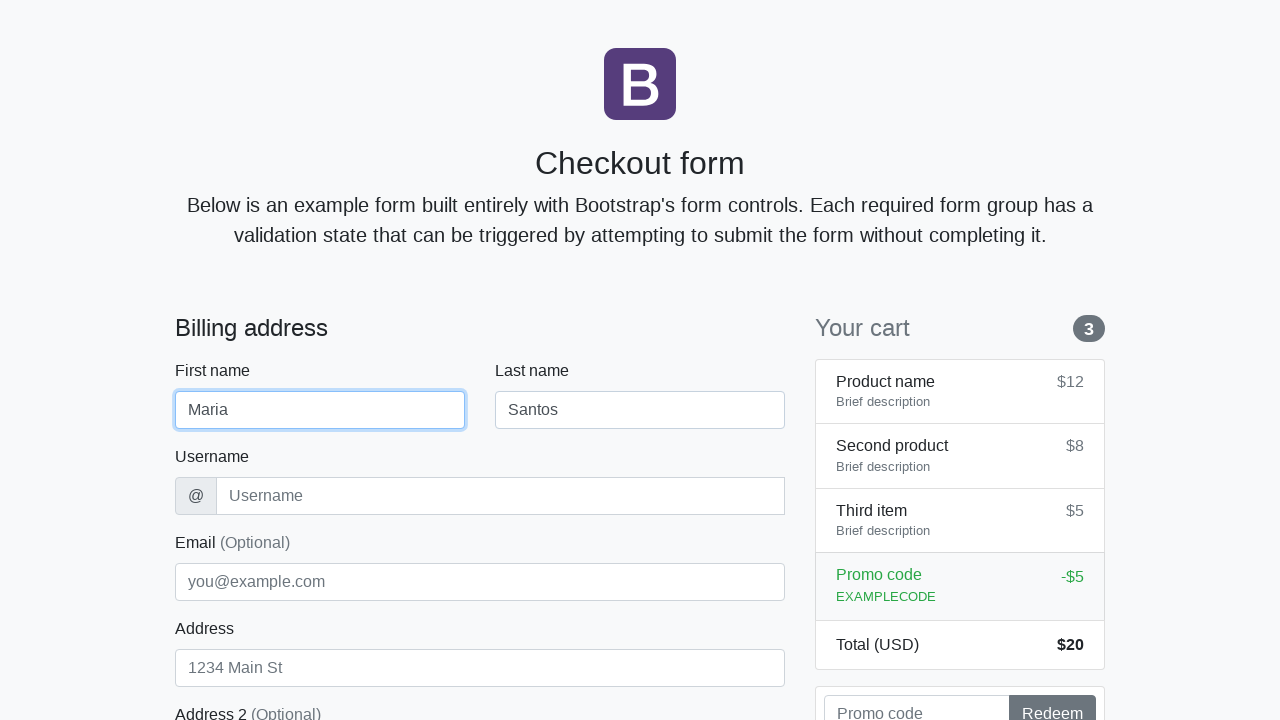

Filled username field with 'msantos42' on #username
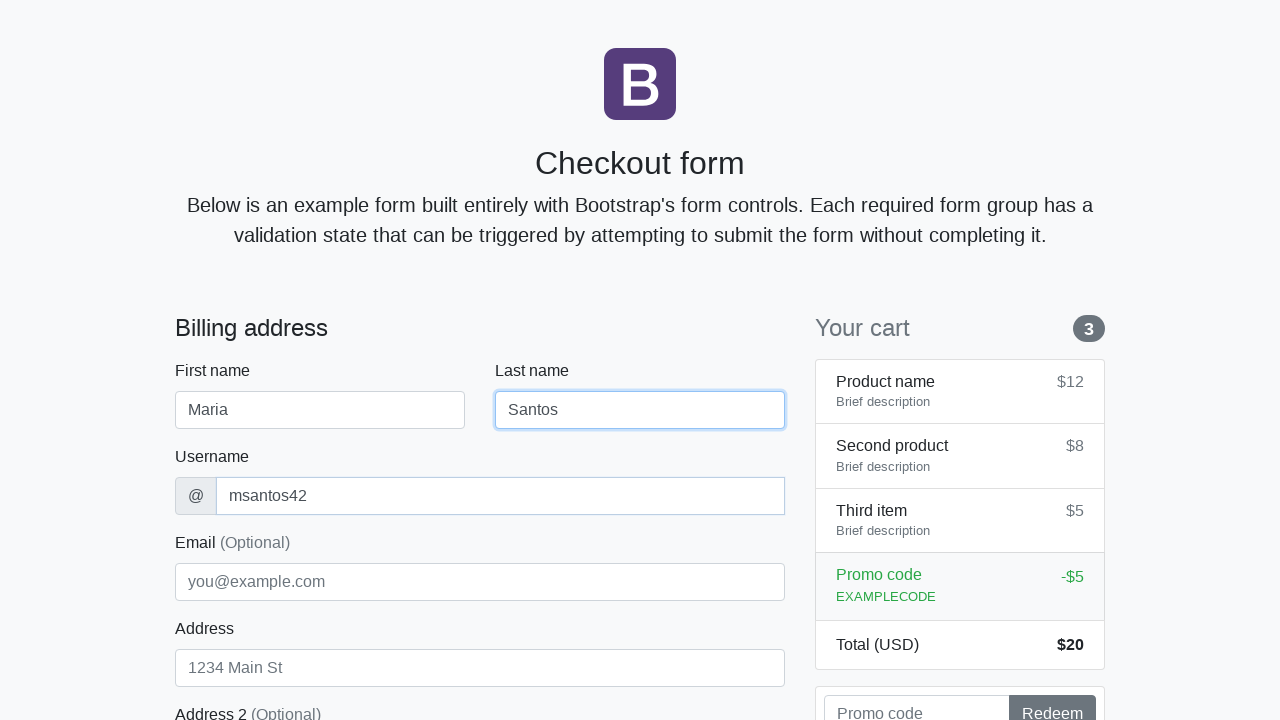

Filled address field with 'Oak Avenue 123' on #address
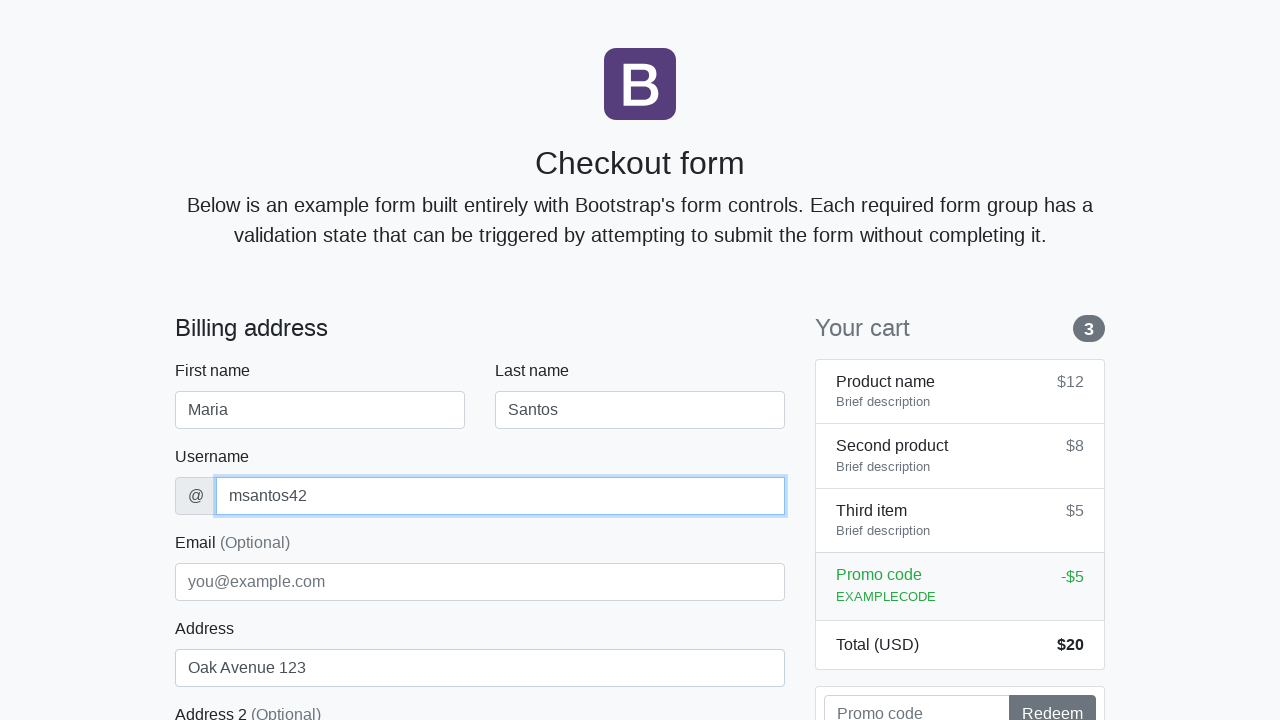

Filled email field with 'maria.santos@example.com' on #email
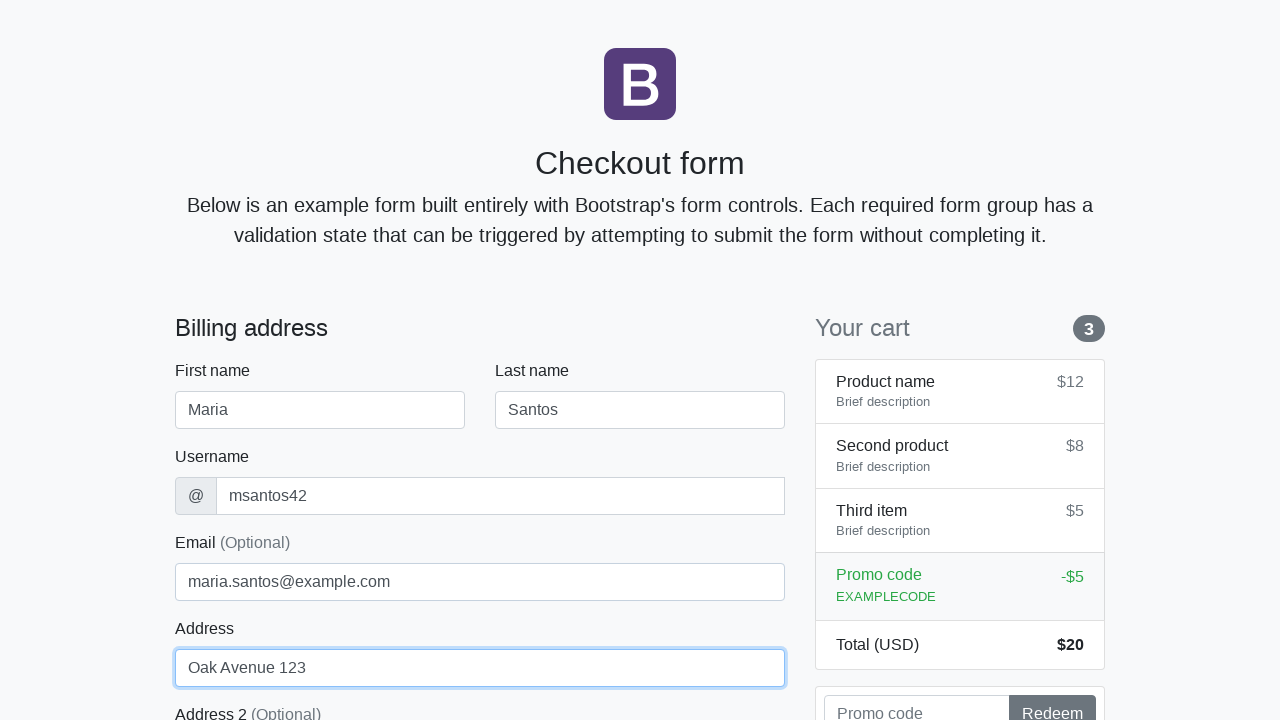

Selected 'United States' from country dropdown on #country
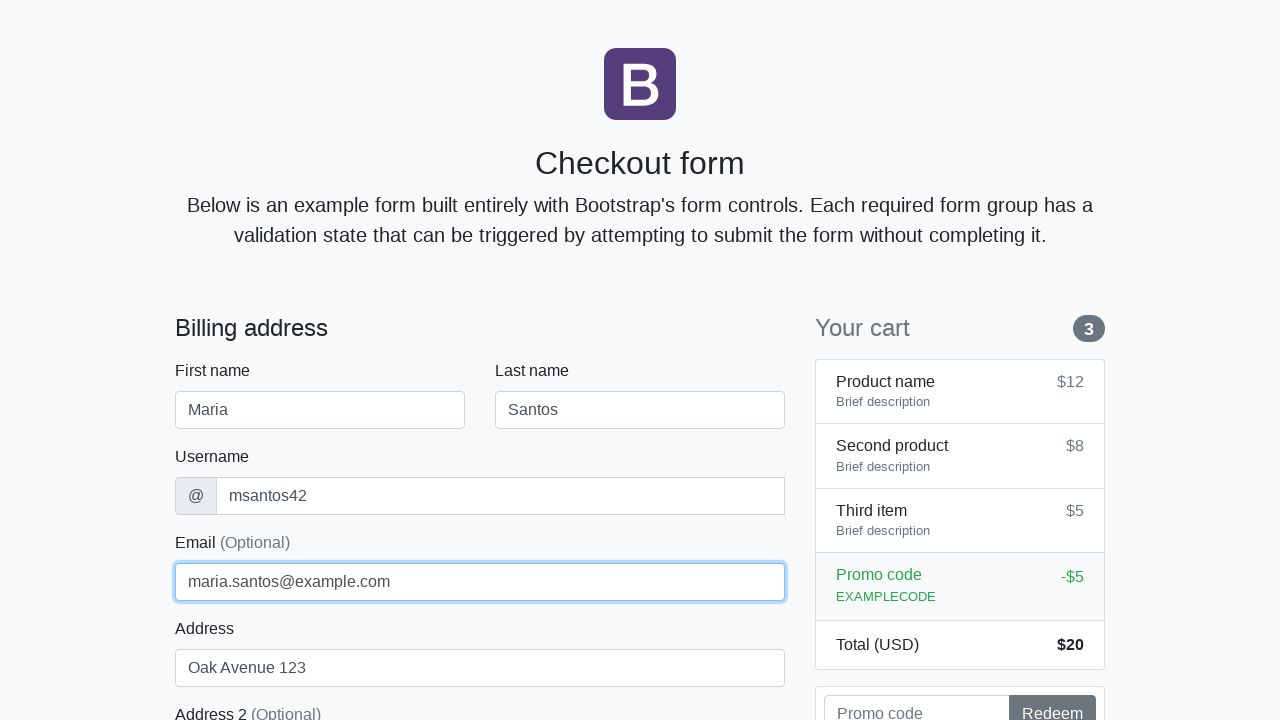

Selected 'California' from state dropdown on #state
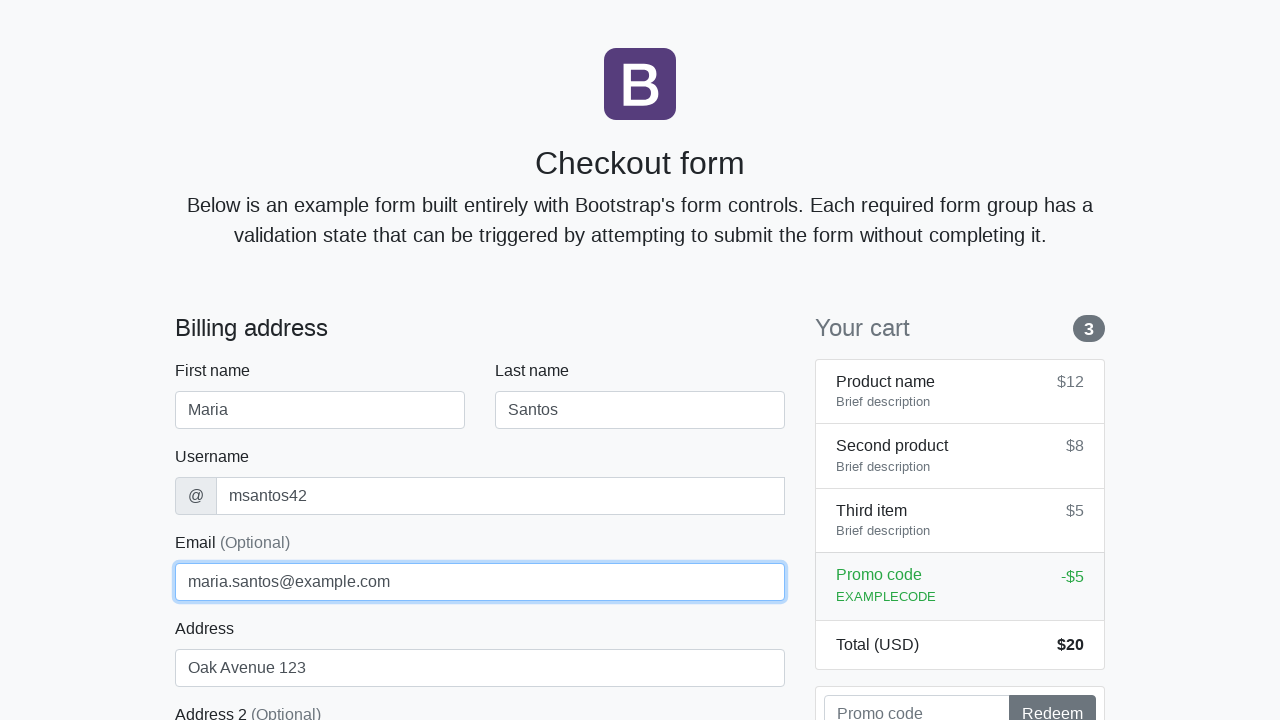

Filled zip code field with '90210' on #zip
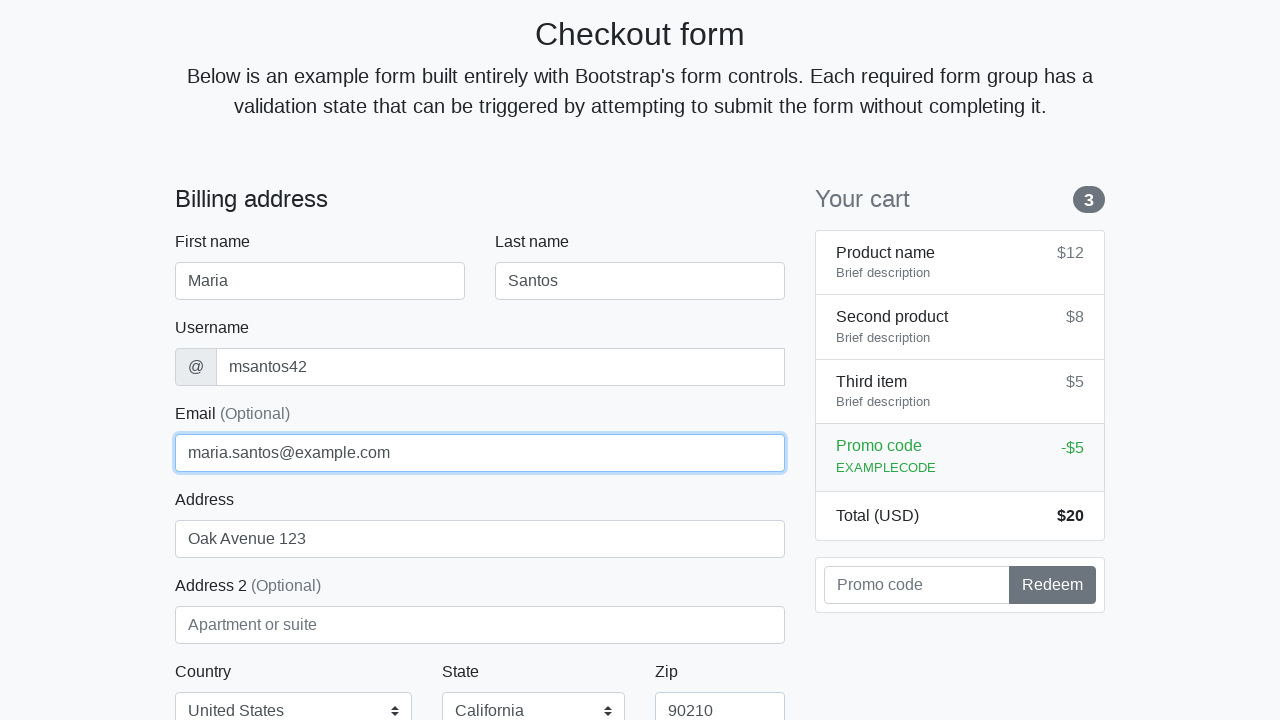

Filled credit card name field with 'Maria Santos' on #cc-name
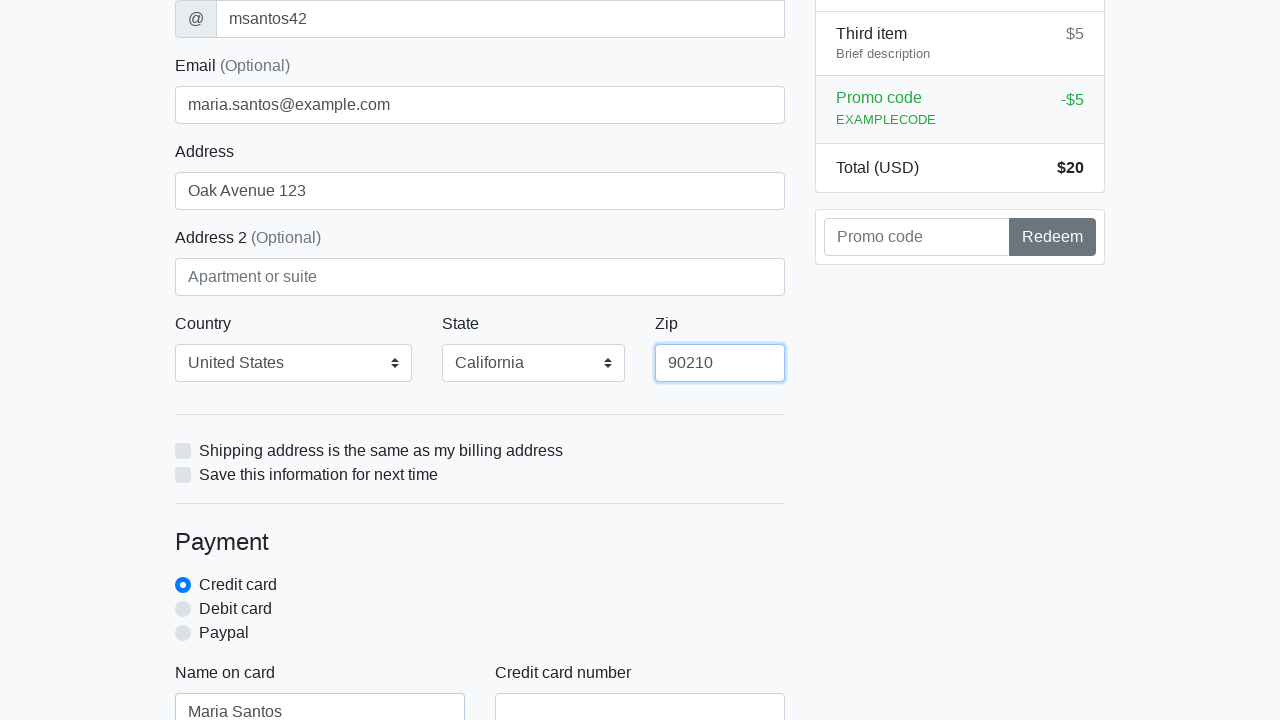

Filled credit card number field on #cc-number
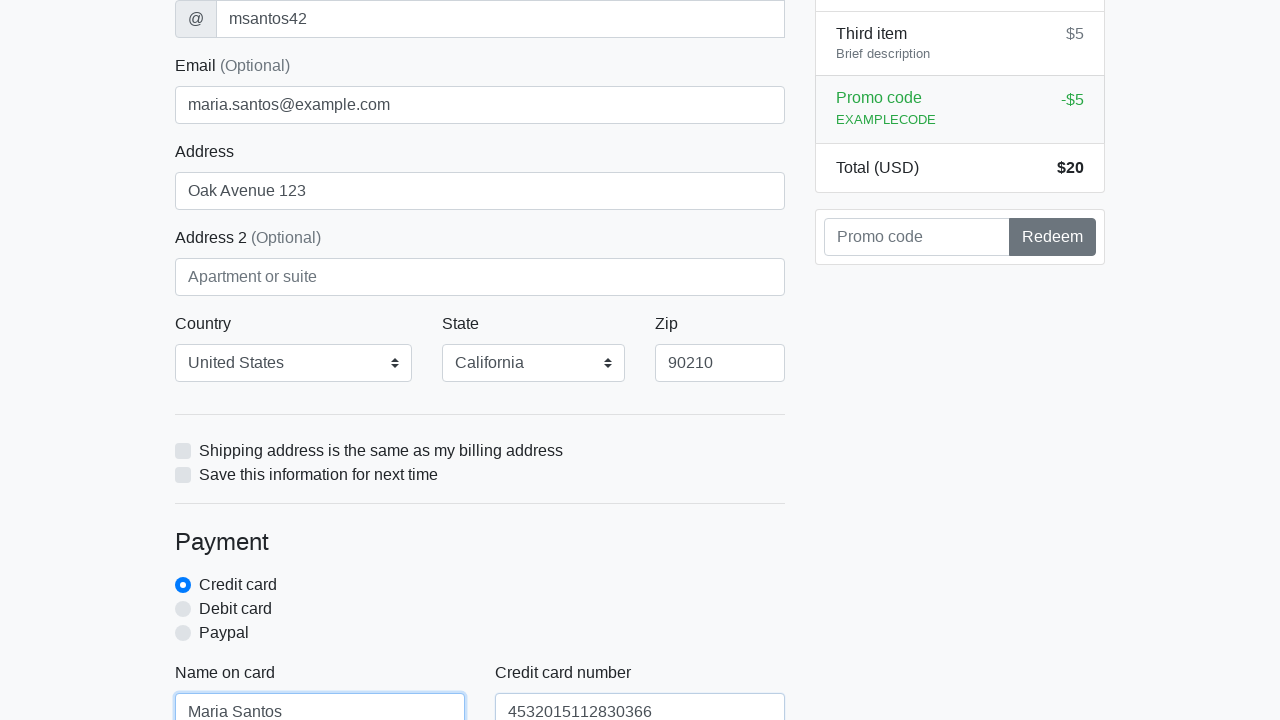

Filled credit card expiration field with '12/2025' on #cc-expiration
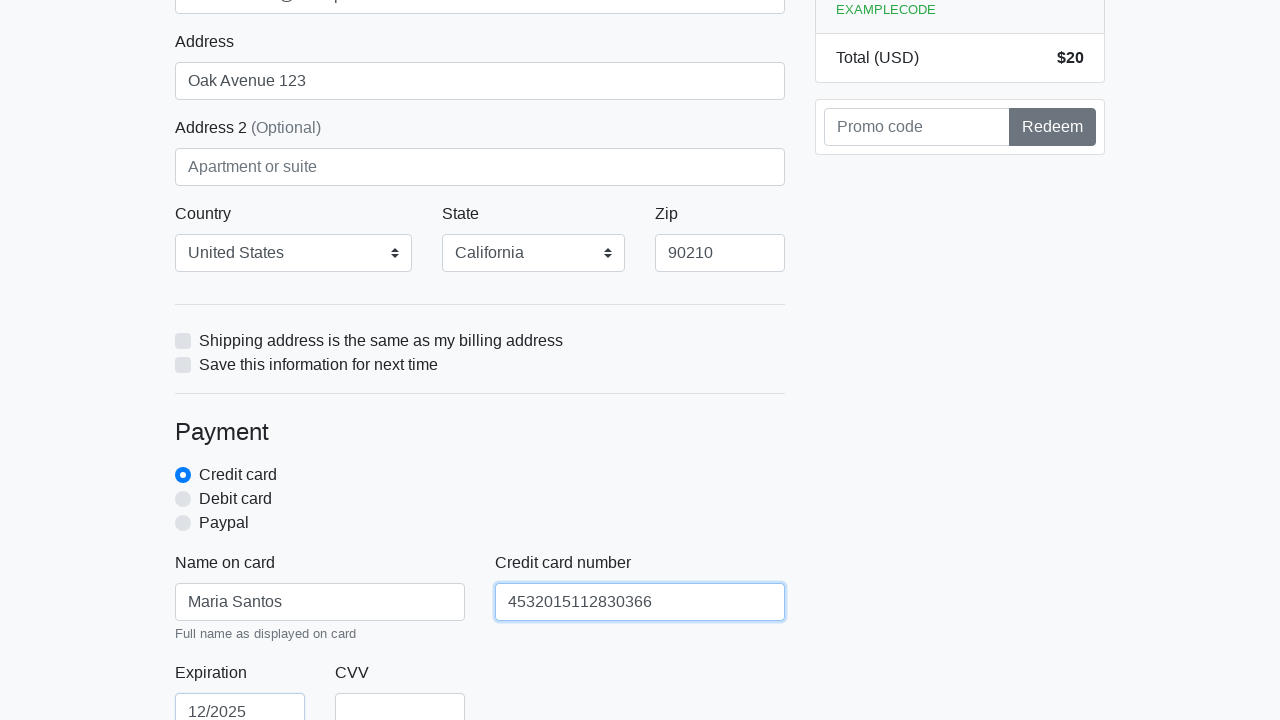

Filled credit card CVV field with '456' on #cc-cvv
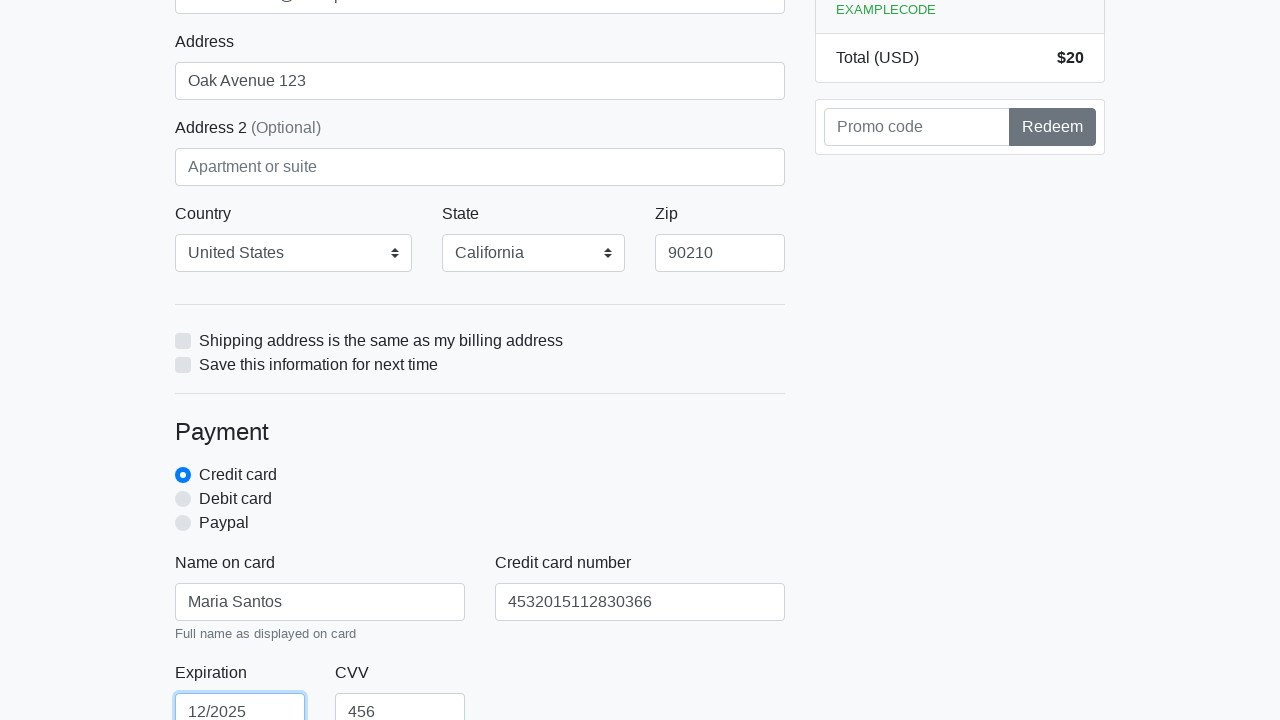

Clicked proceed button to submit checkout form at (480, 500) on xpath=/html/body/div/div[2]/div[2]/form/button
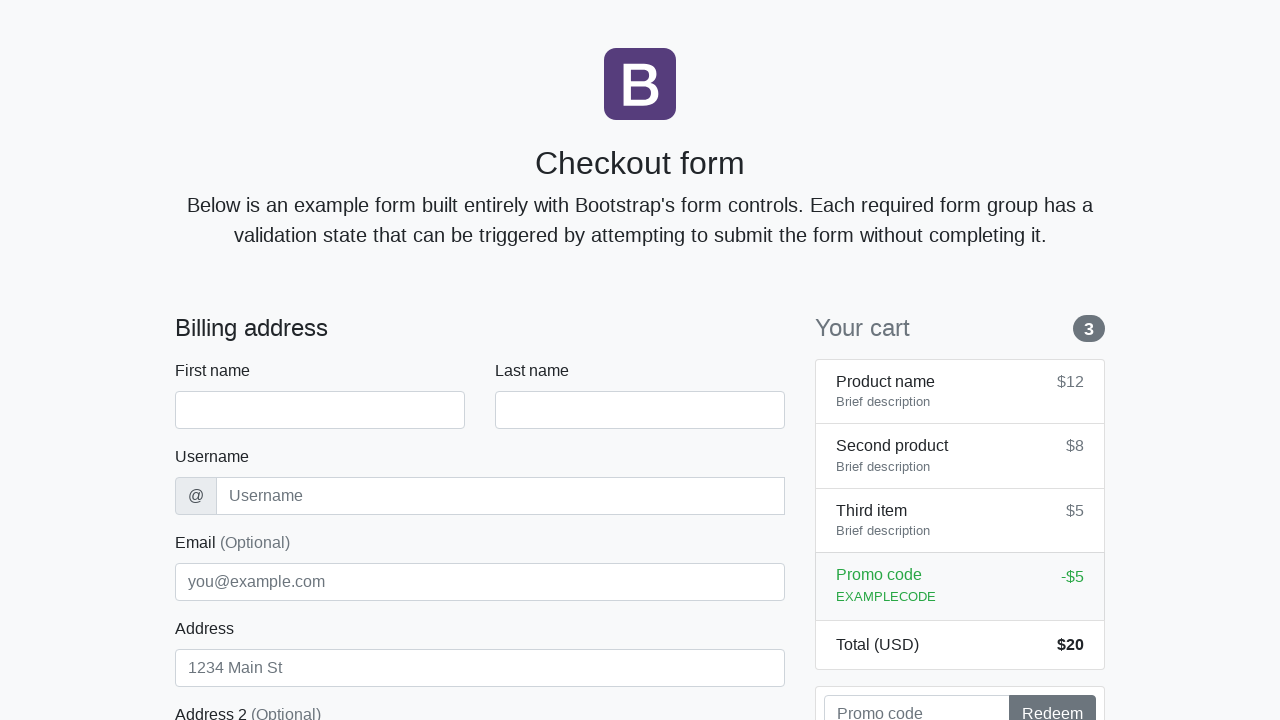

Navigated back to checkout page for next iteration
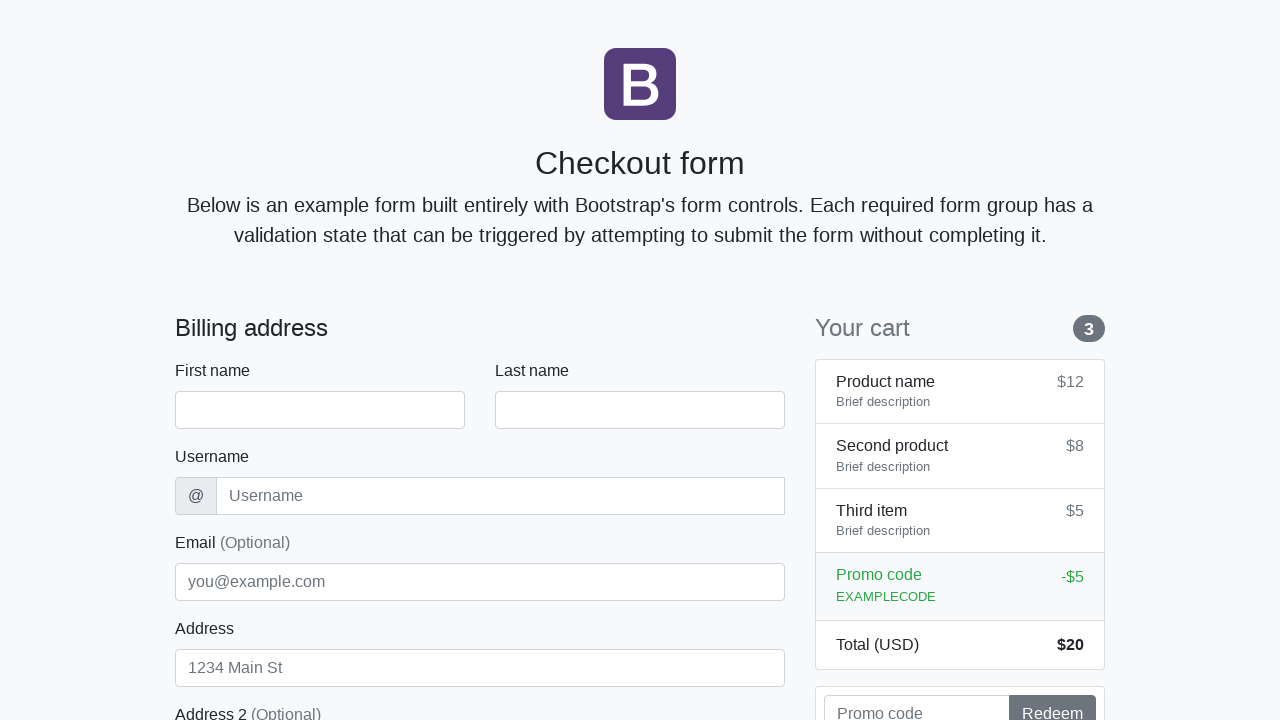

Checkout form loaded - first name field is visible
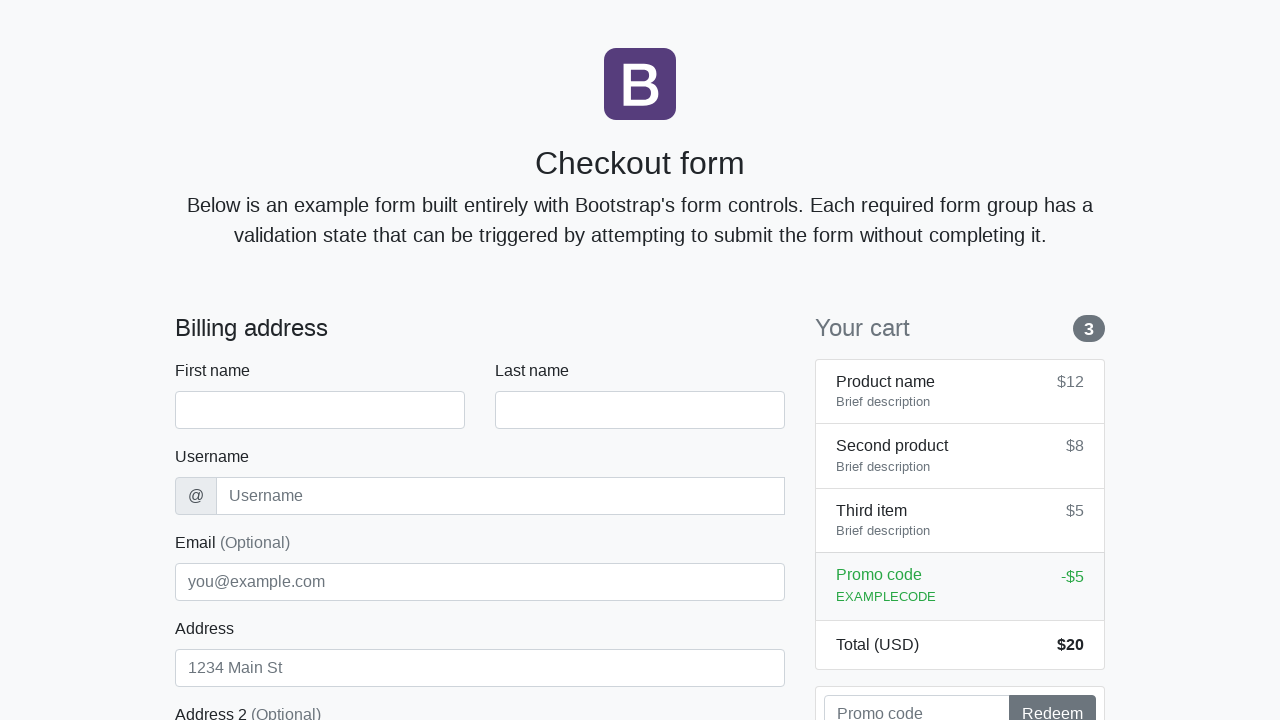

Filled first name field with 'Maria' on #firstName
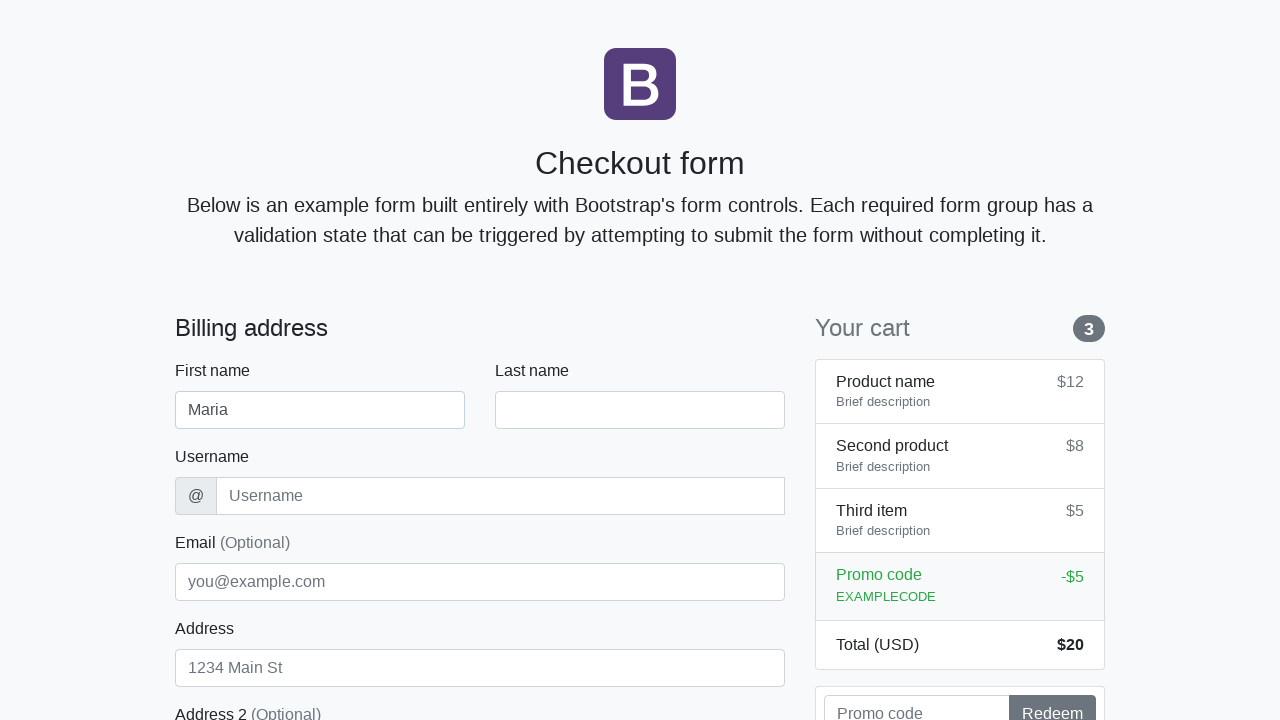

Filled last name field with 'Santos' on #lastName
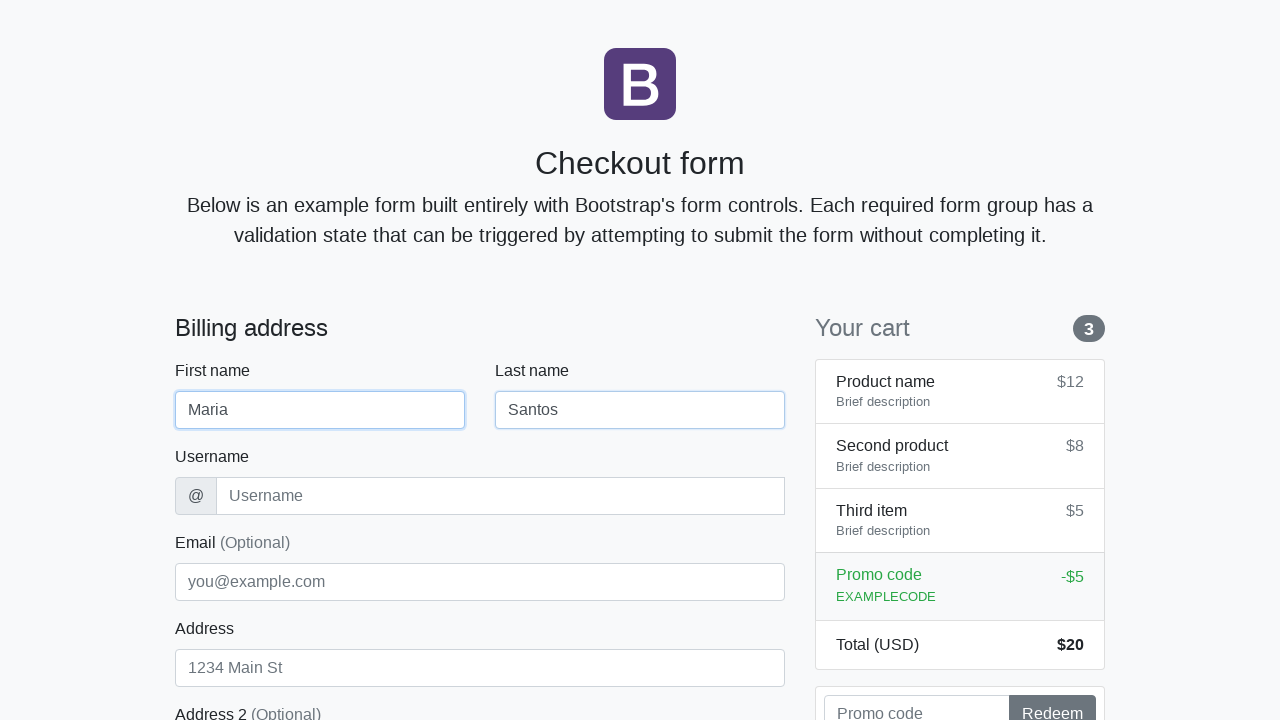

Filled username field with 'msantos42' on #username
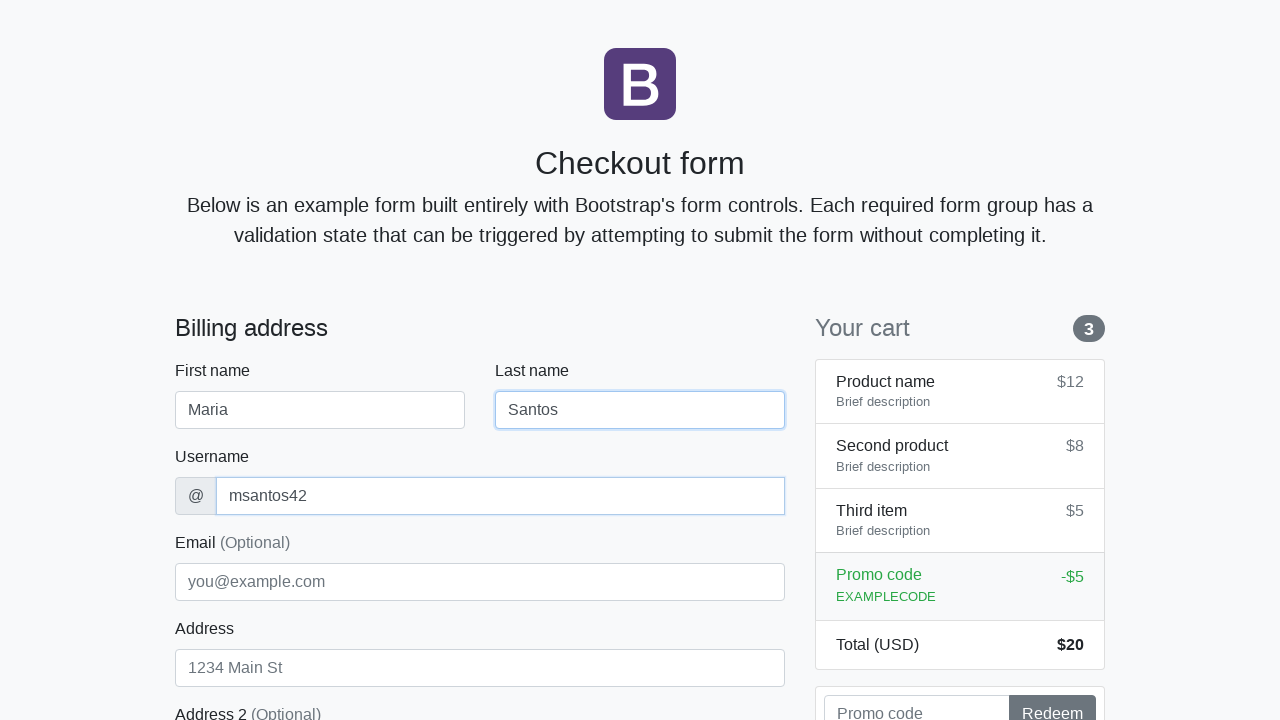

Filled address field with 'Oak Avenue 123' on #address
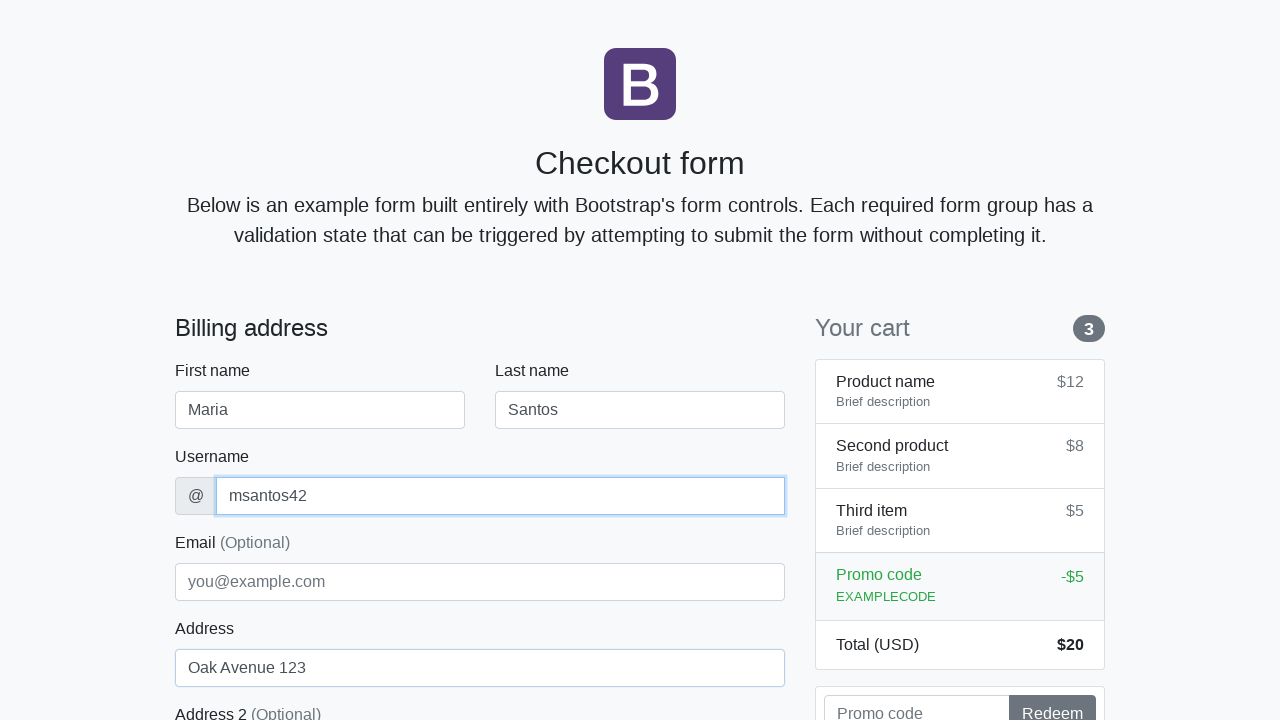

Filled email field with 'maria.santos@example.com' on #email
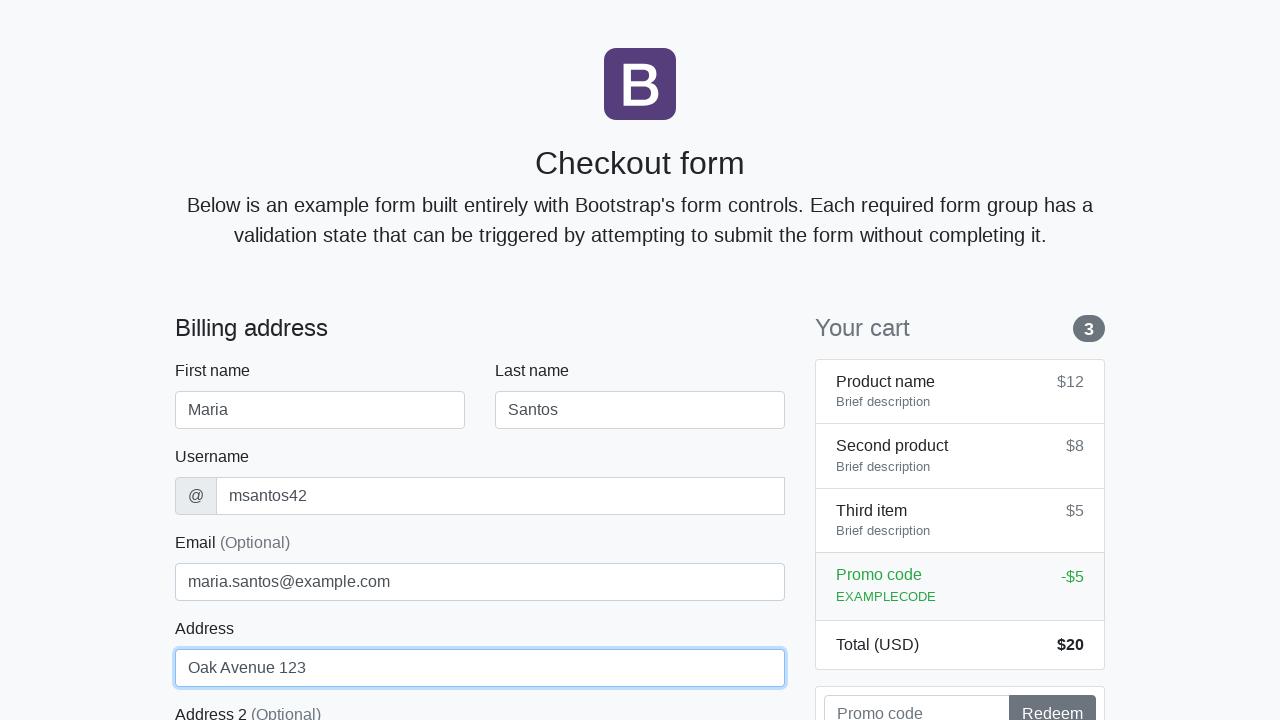

Selected 'United States' from country dropdown on #country
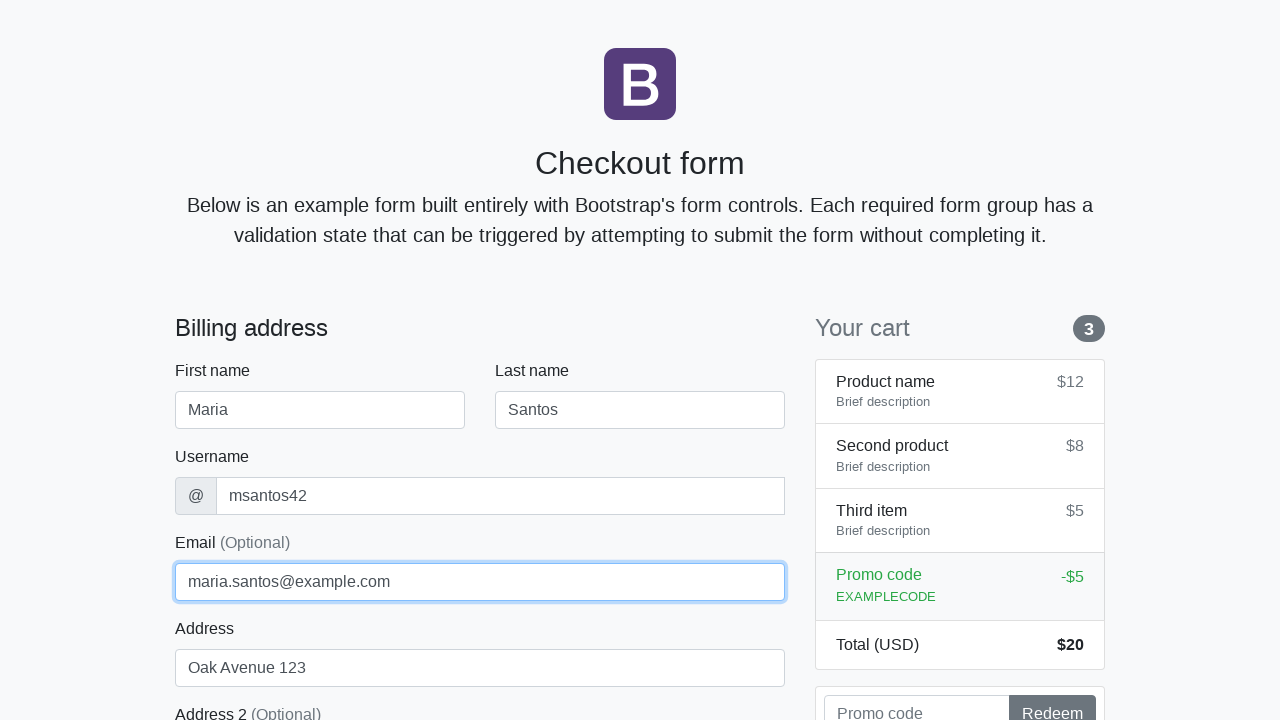

Selected 'California' from state dropdown on #state
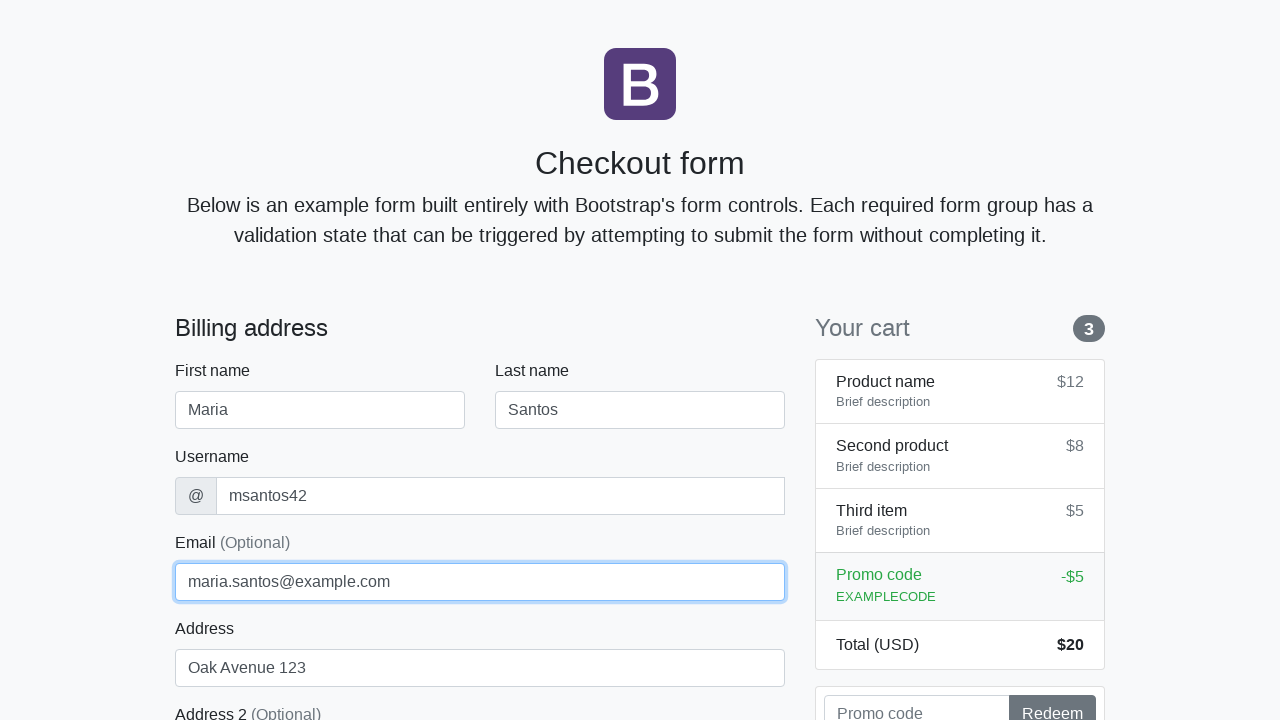

Filled zip code field with '90210' on #zip
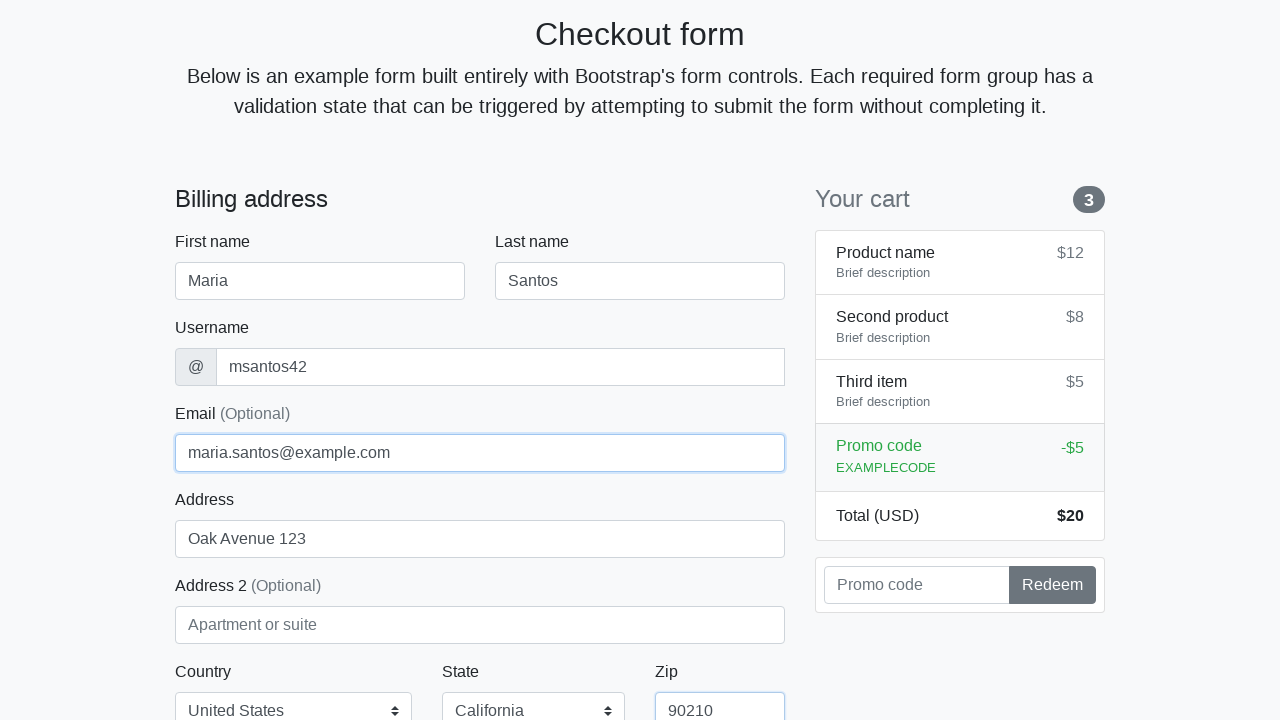

Filled credit card name field with 'Maria Santos' on #cc-name
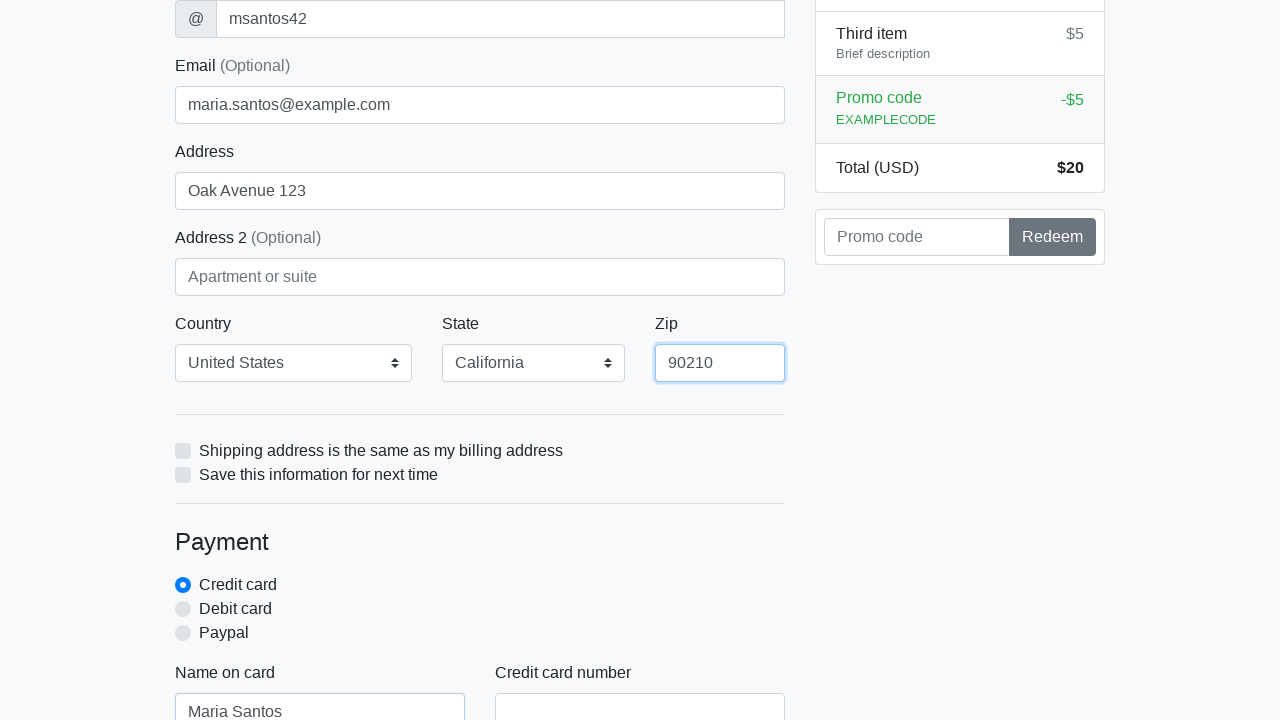

Filled credit card number field on #cc-number
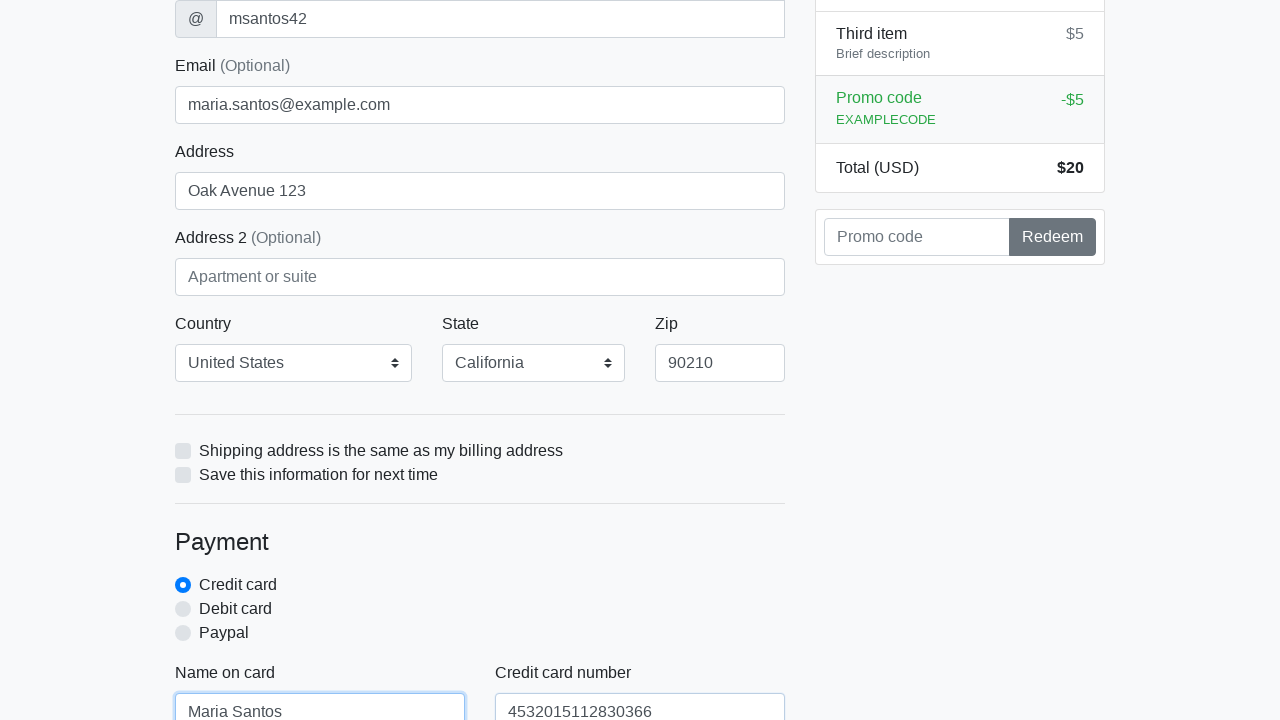

Filled credit card expiration field with '12/2025' on #cc-expiration
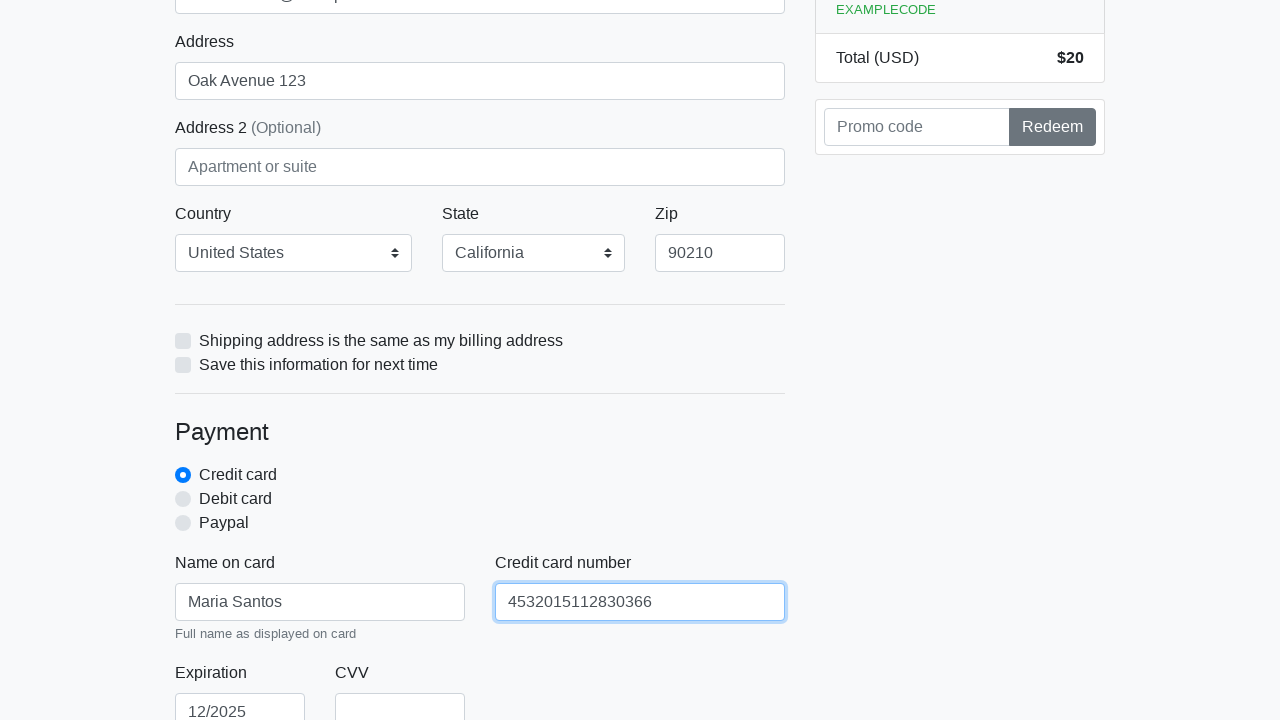

Filled credit card CVV field with '456' on #cc-cvv
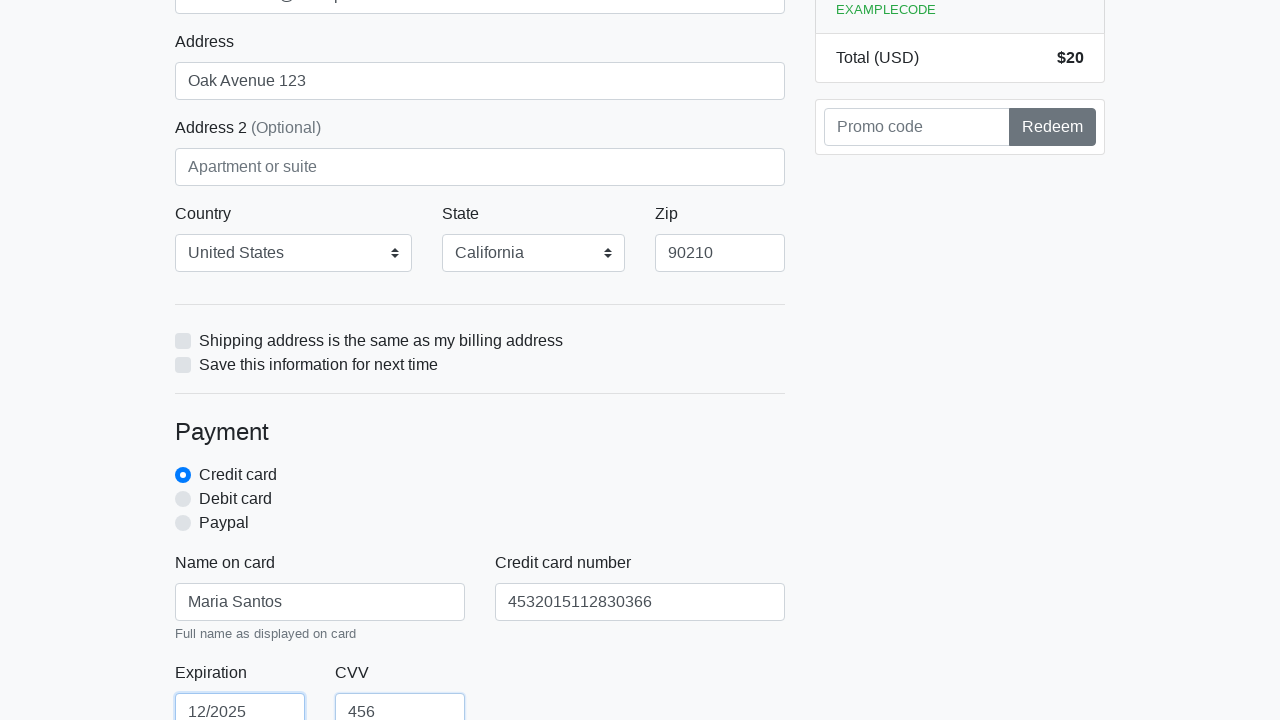

Clicked proceed button to submit checkout form at (480, 500) on xpath=/html/body/div/div[2]/div[2]/form/button
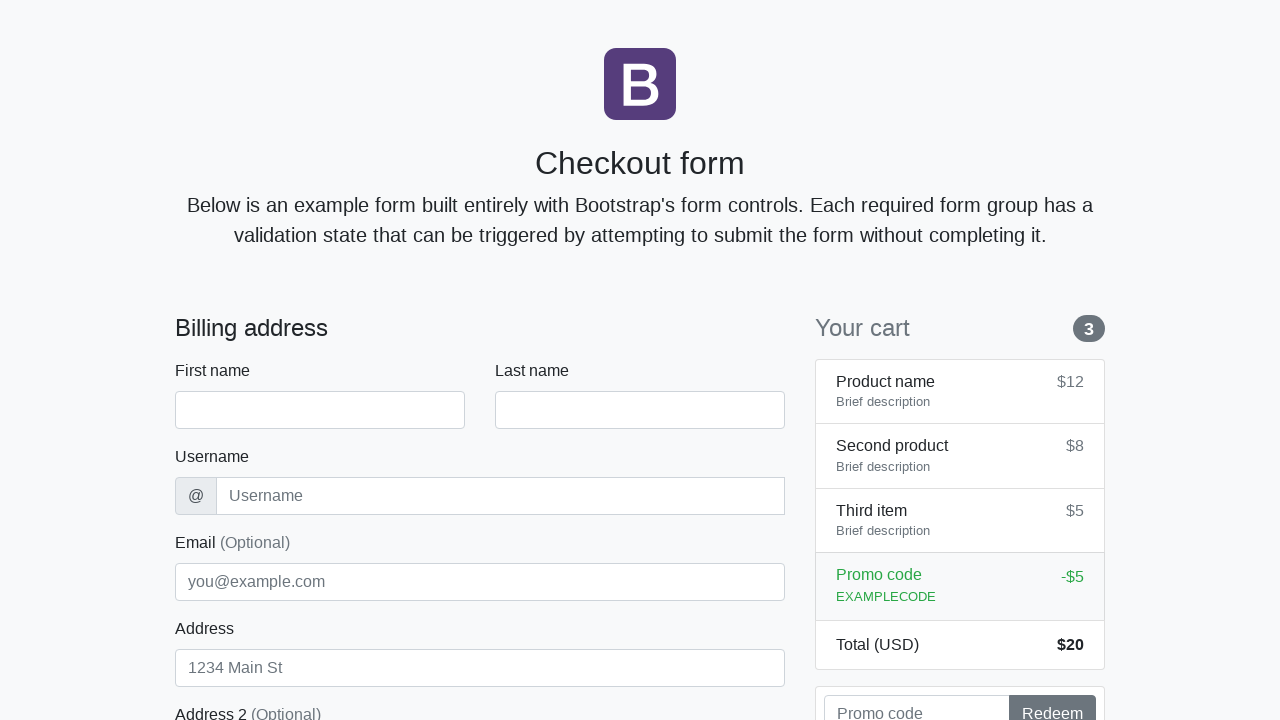

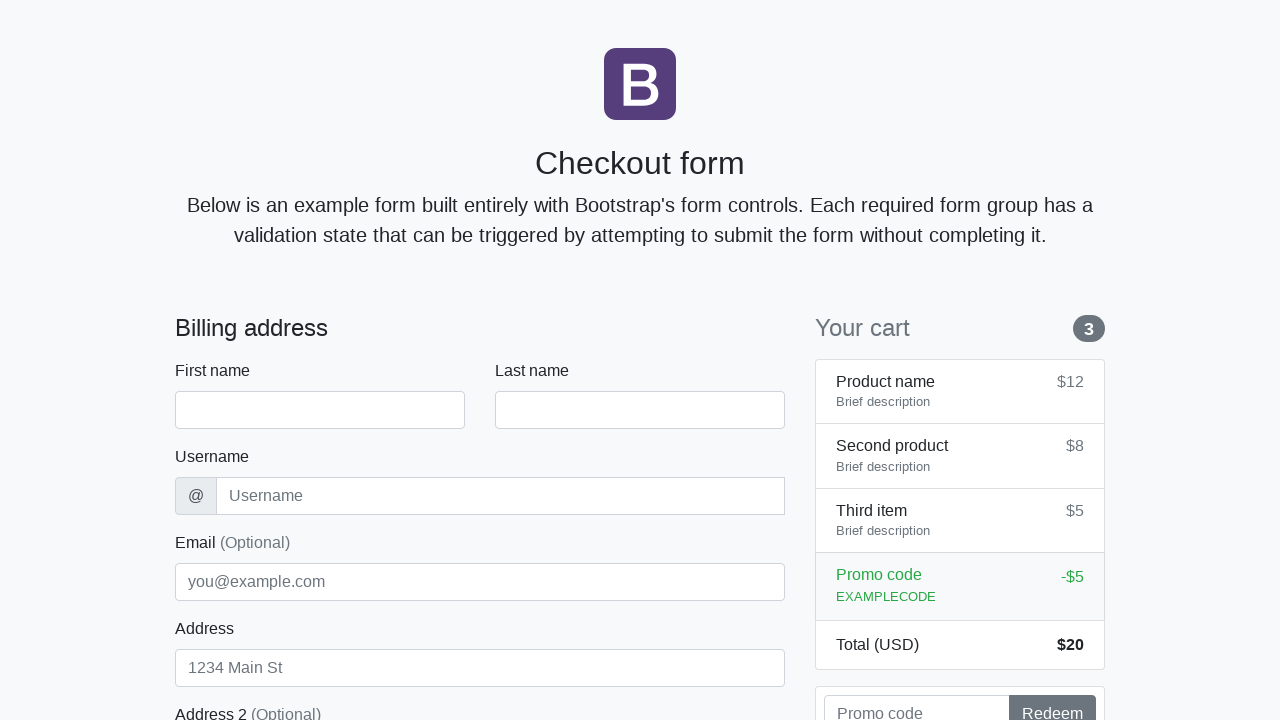